Tests jQuery UI datepicker by navigating through months and years to select a specific date (December 20, 2023)

Starting URL: https://jqueryui.com/datepicker/

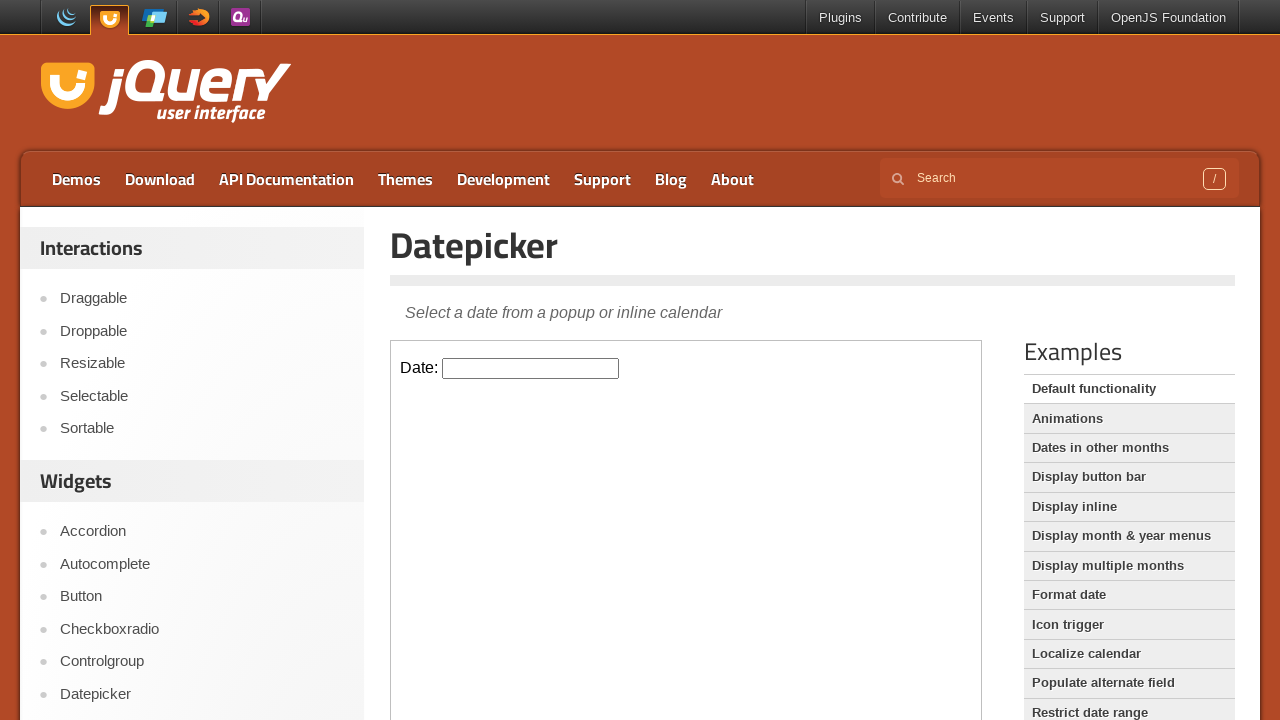

Located iframe containing datepicker
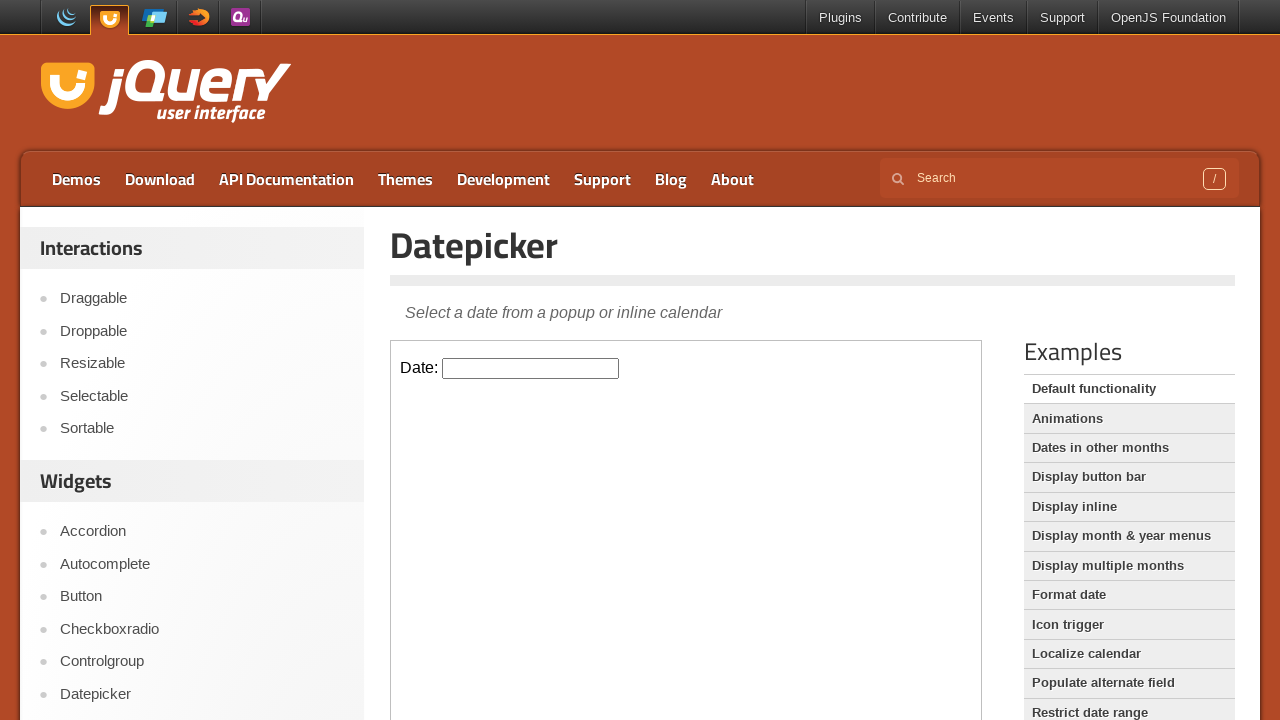

Clicked datepicker input to open calendar at (531, 368) on iframe >> nth=0 >> internal:control=enter-frame >> #datepicker
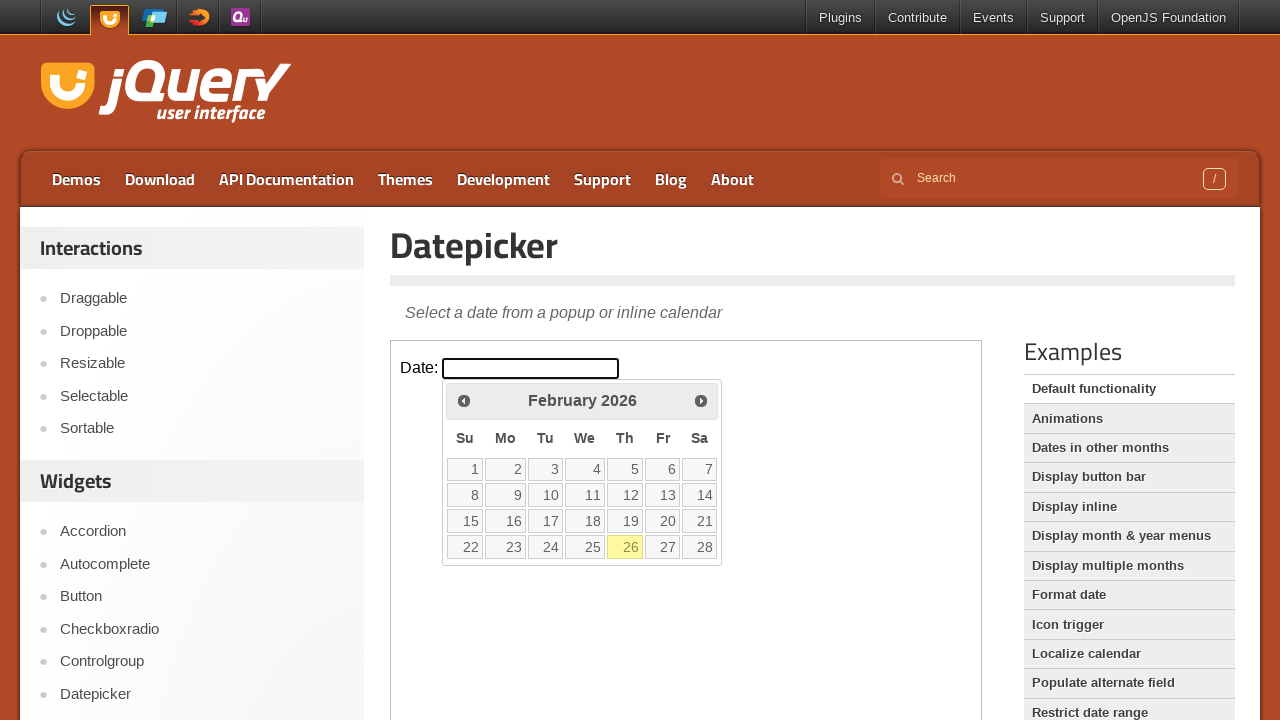

Retrieved current year: 2026
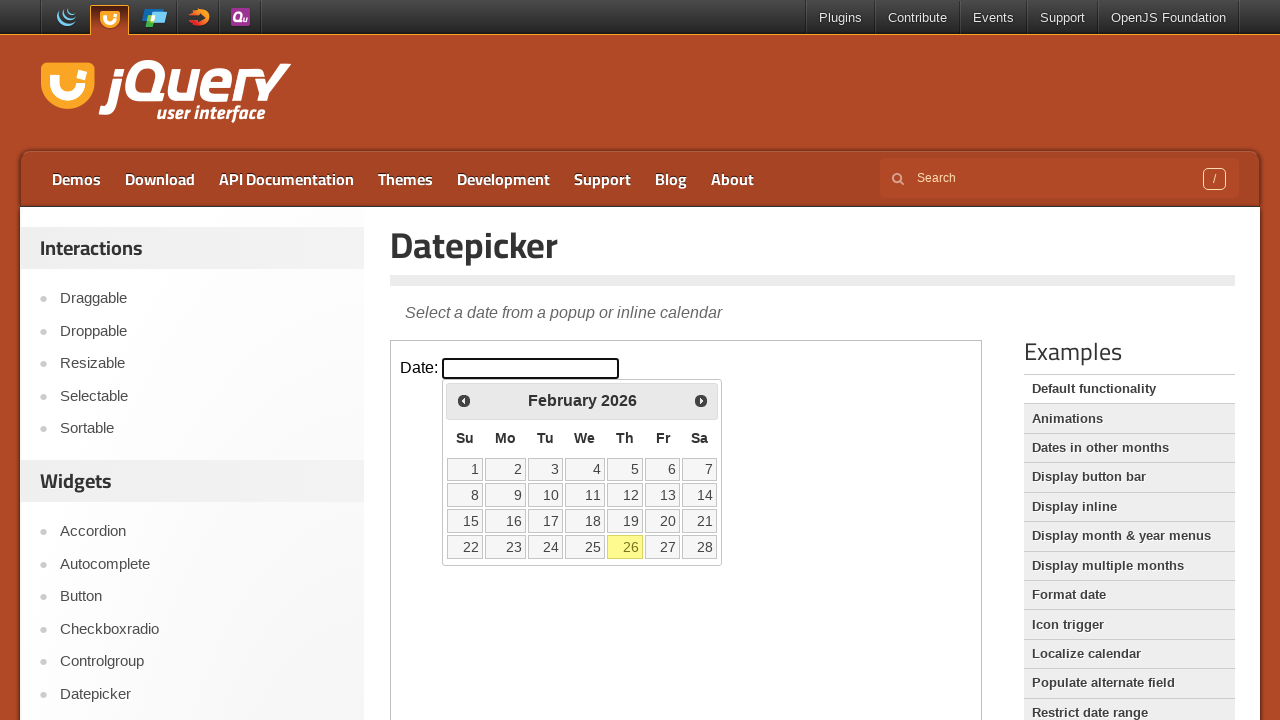

Navigated to previous year/month at (464, 400) on iframe >> nth=0 >> internal:control=enter-frame >> span.ui-icon-circle-triangle-
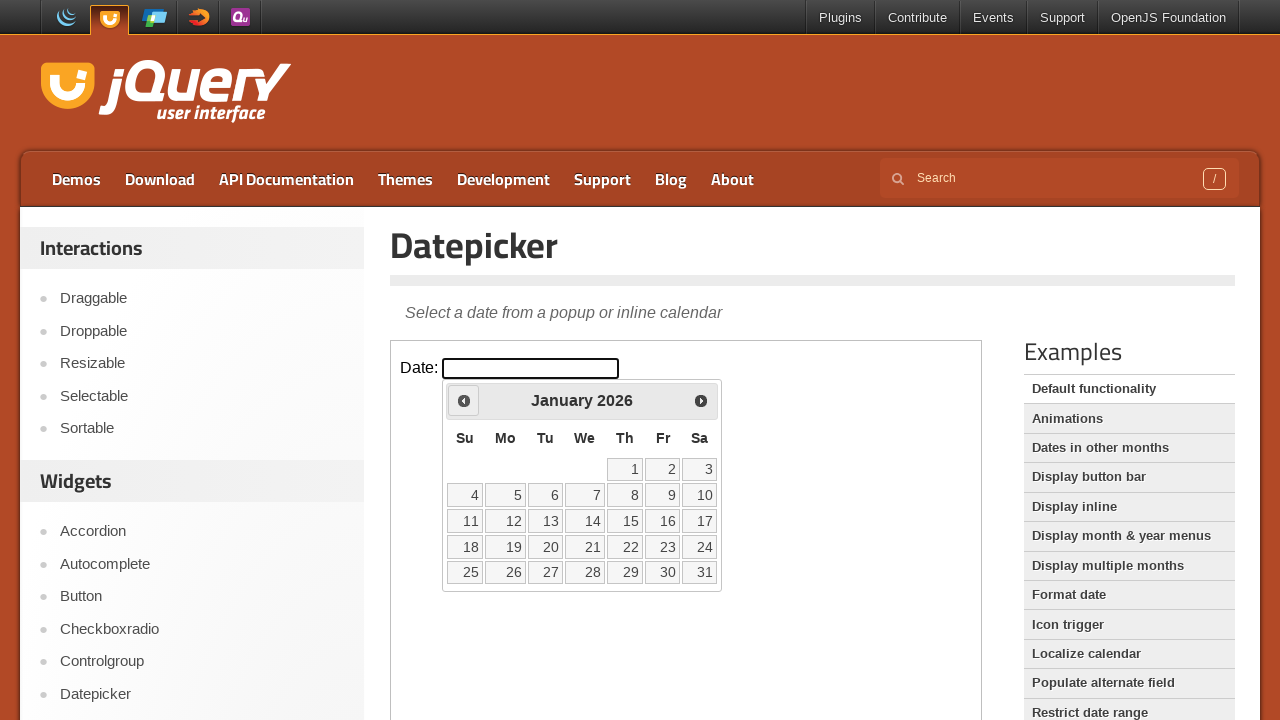

Retrieved current year: 2026
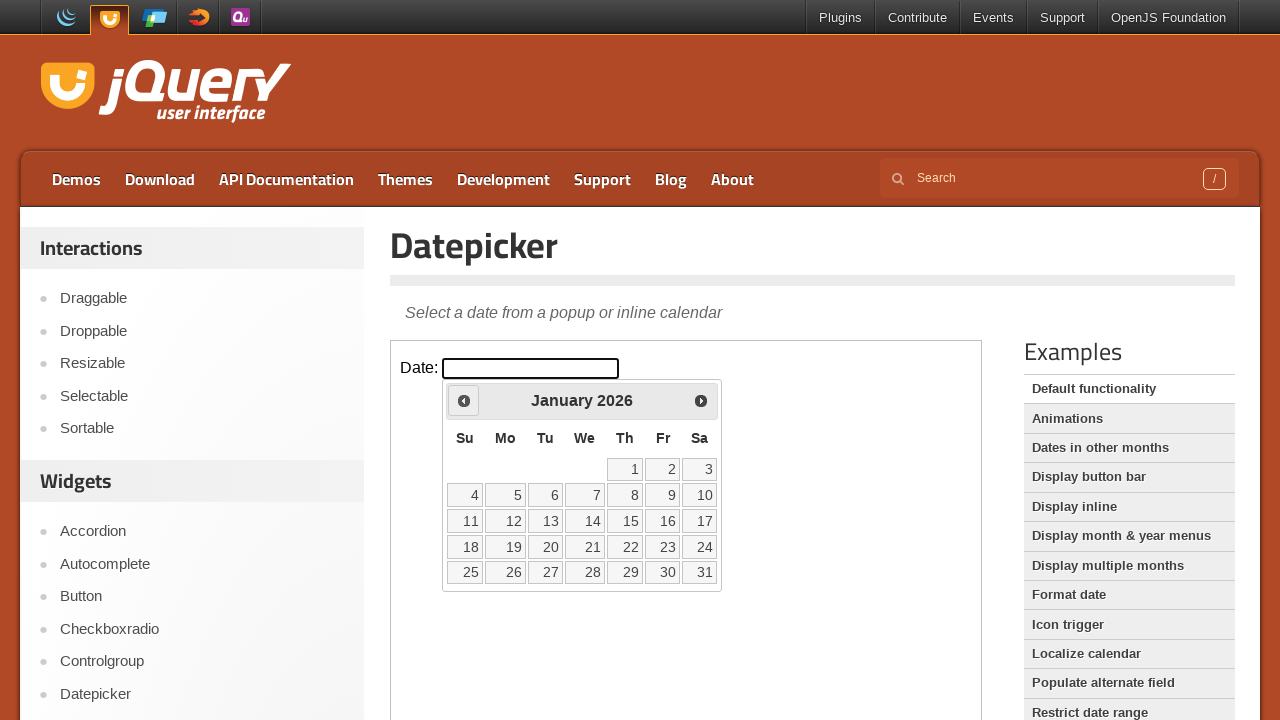

Navigated to previous year/month at (464, 400) on iframe >> nth=0 >> internal:control=enter-frame >> span.ui-icon-circle-triangle-
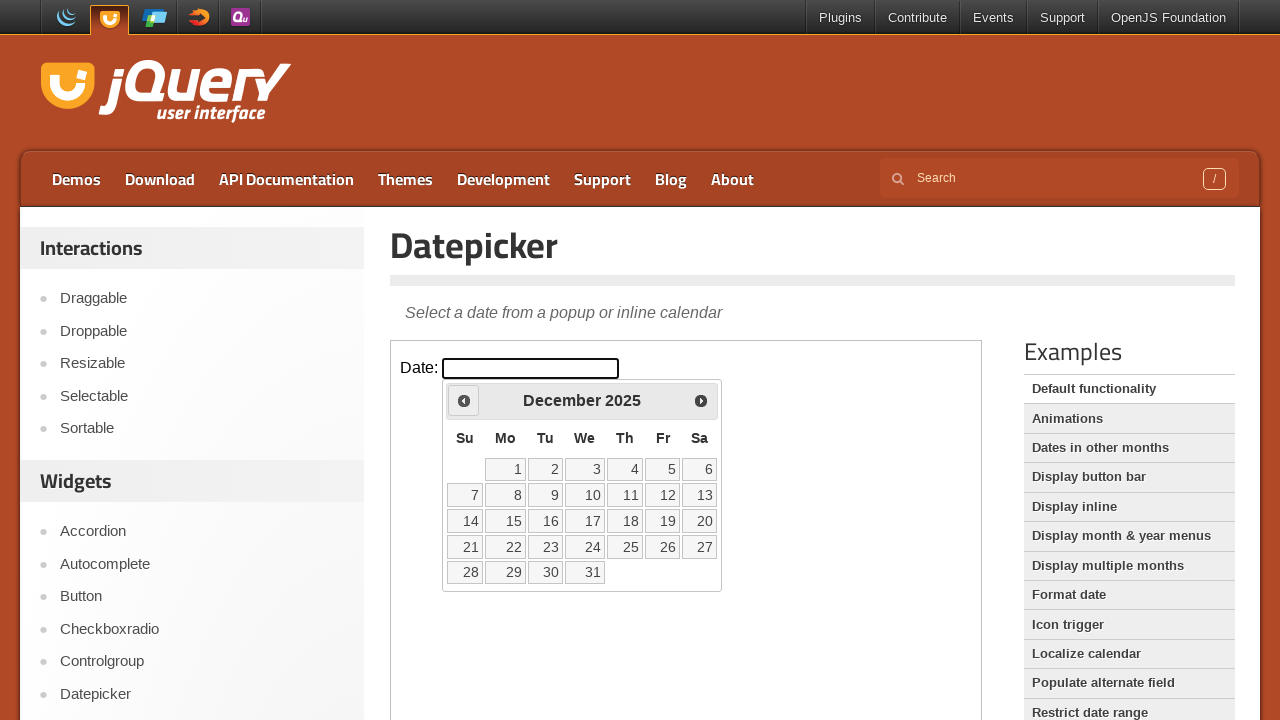

Retrieved current year: 2025
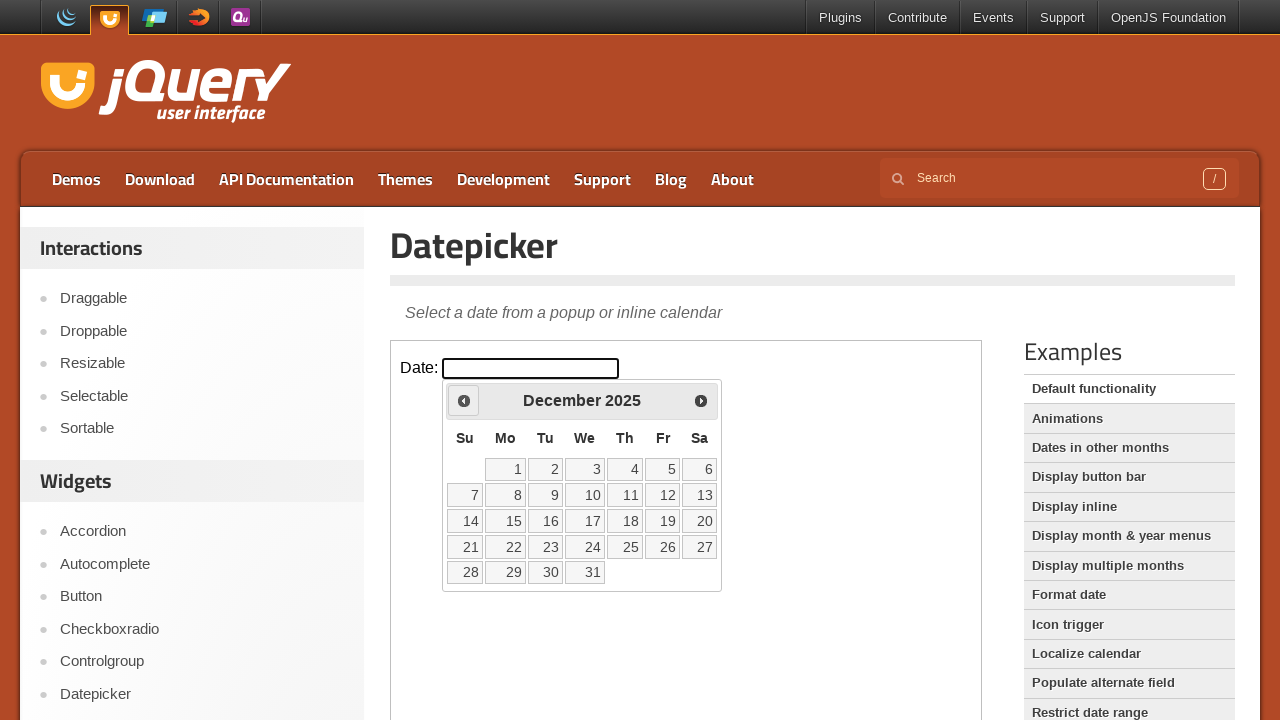

Navigated to previous year/month at (464, 400) on iframe >> nth=0 >> internal:control=enter-frame >> span.ui-icon-circle-triangle-
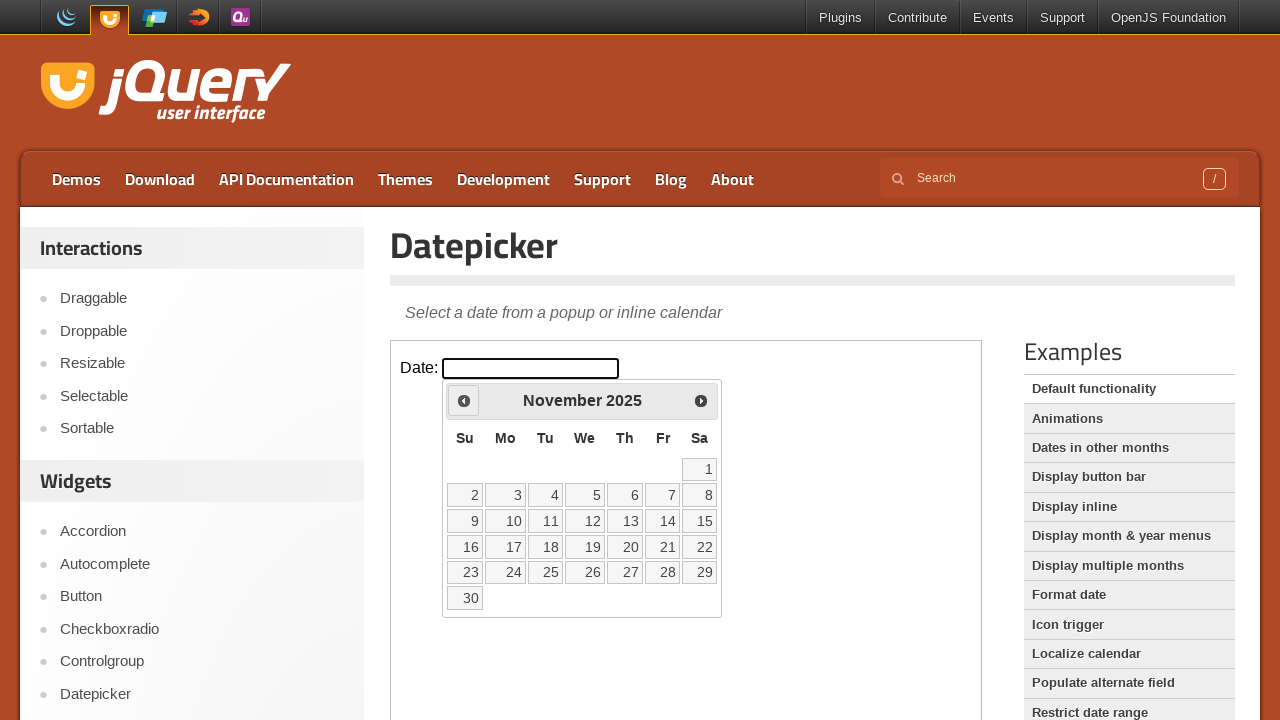

Retrieved current year: 2025
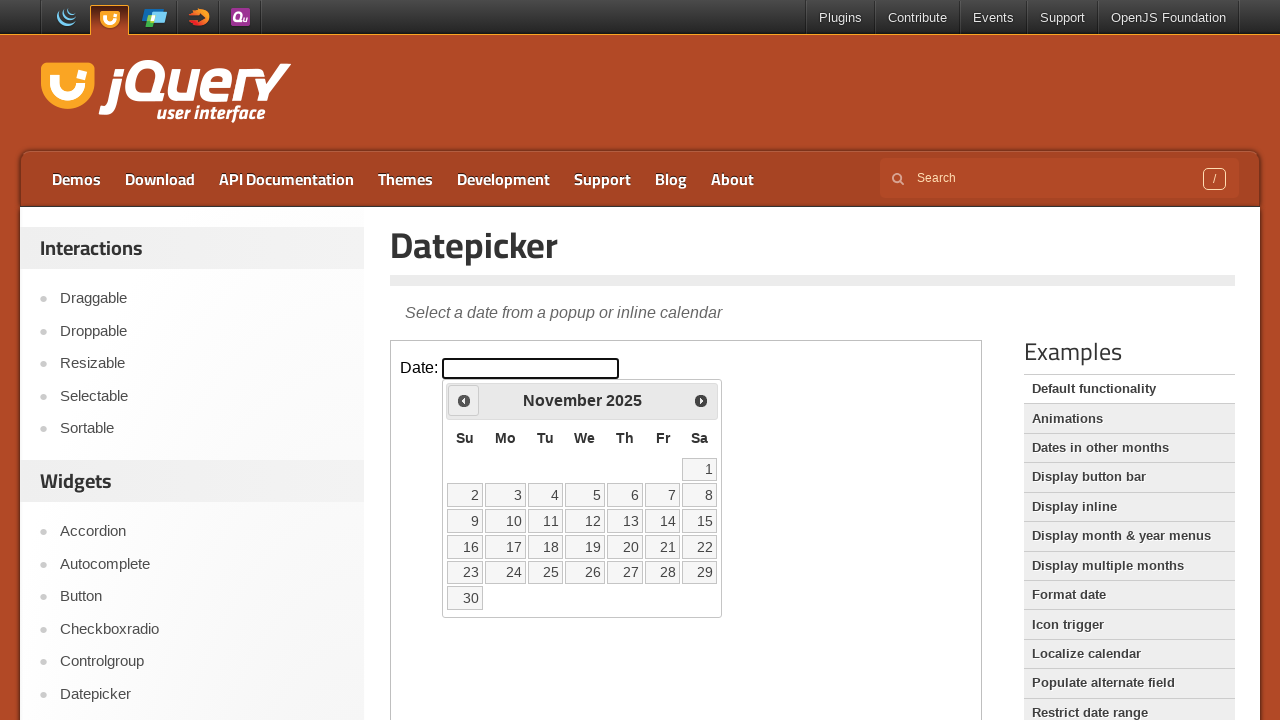

Navigated to previous year/month at (464, 400) on iframe >> nth=0 >> internal:control=enter-frame >> span.ui-icon-circle-triangle-
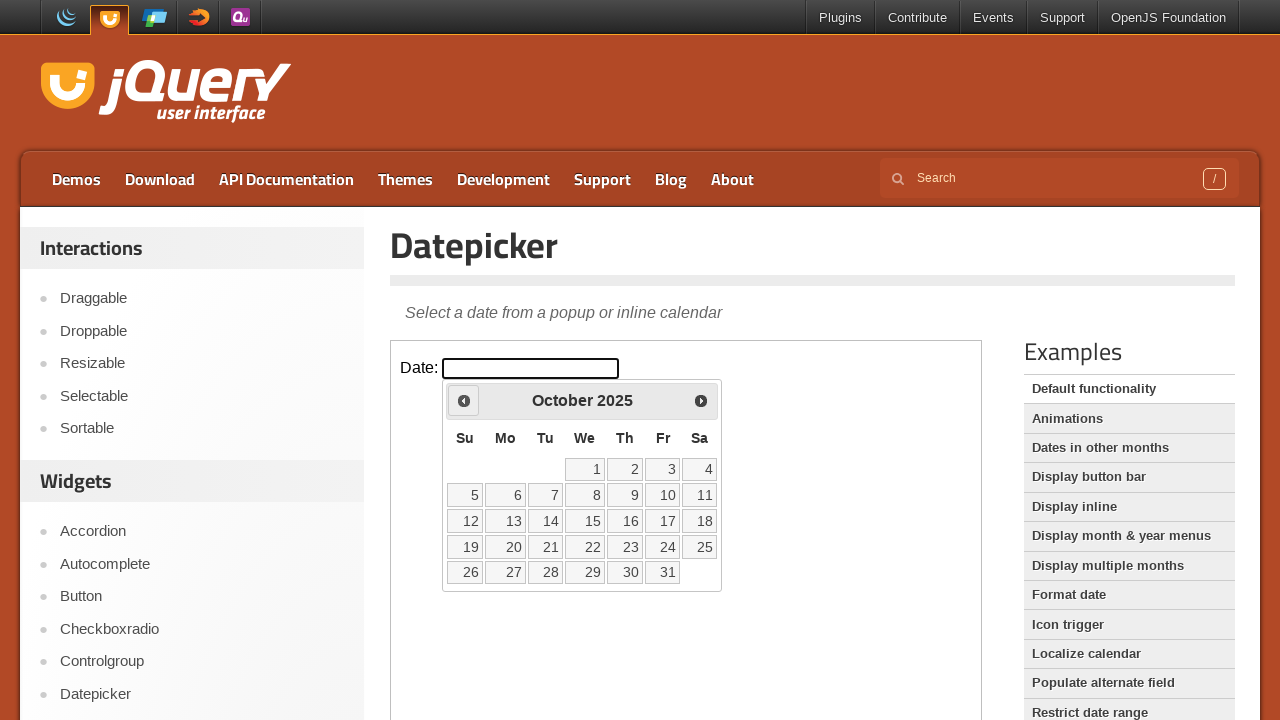

Retrieved current year: 2025
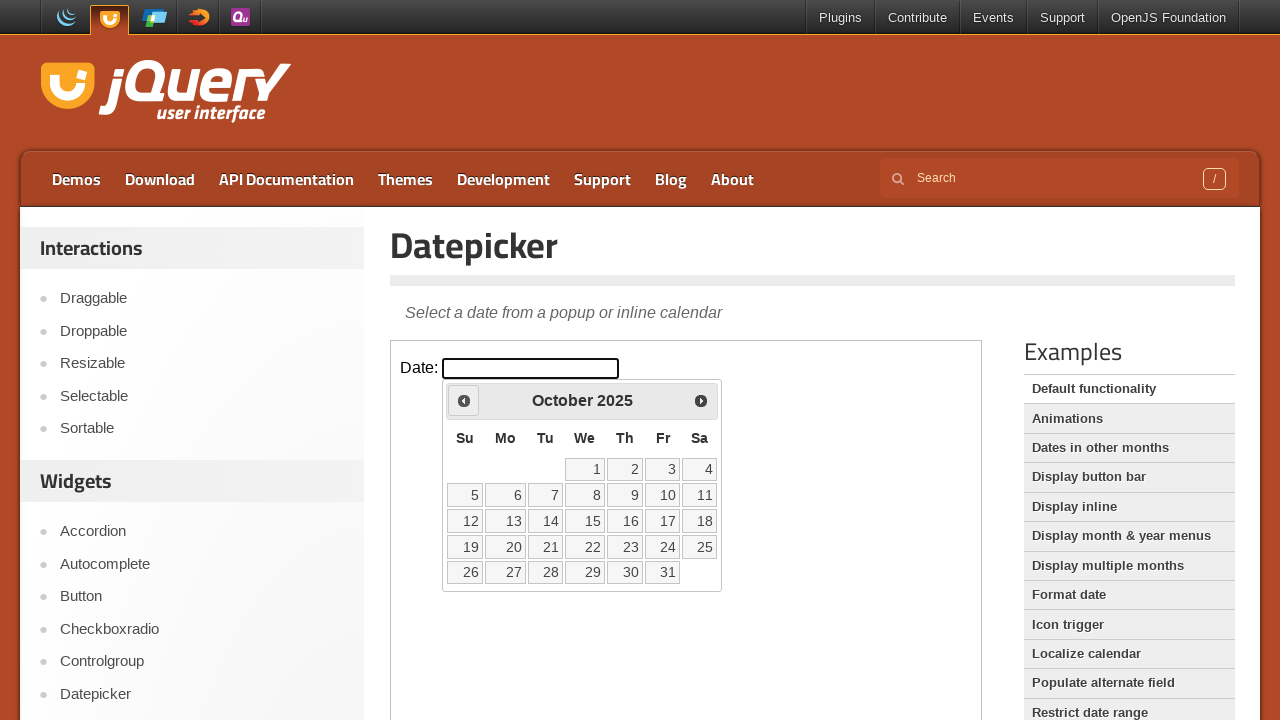

Navigated to previous year/month at (464, 400) on iframe >> nth=0 >> internal:control=enter-frame >> span.ui-icon-circle-triangle-
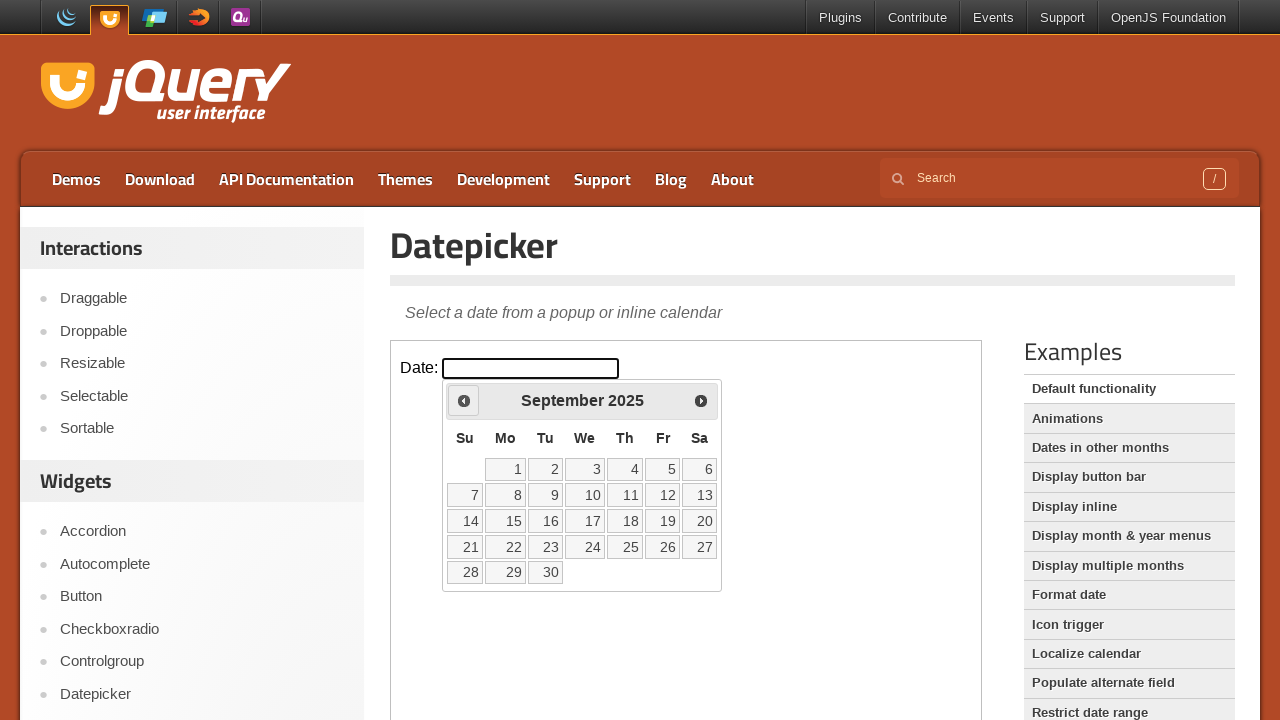

Retrieved current year: 2025
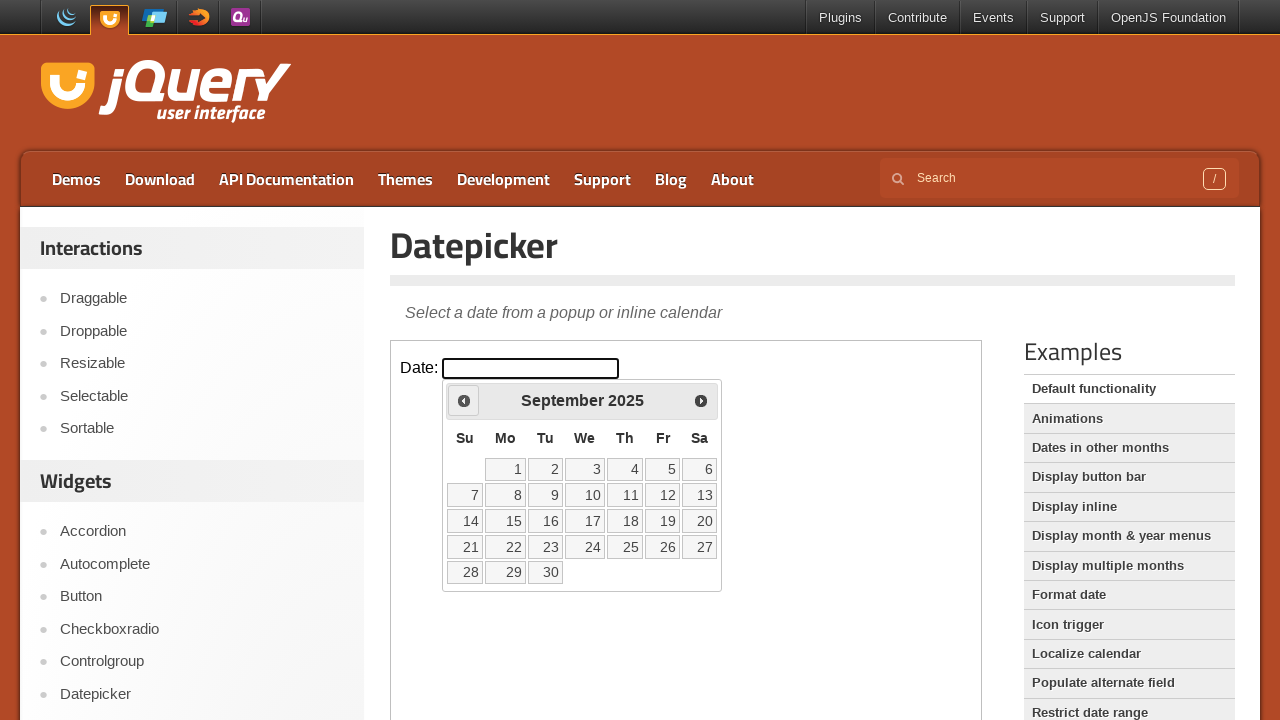

Navigated to previous year/month at (464, 400) on iframe >> nth=0 >> internal:control=enter-frame >> span.ui-icon-circle-triangle-
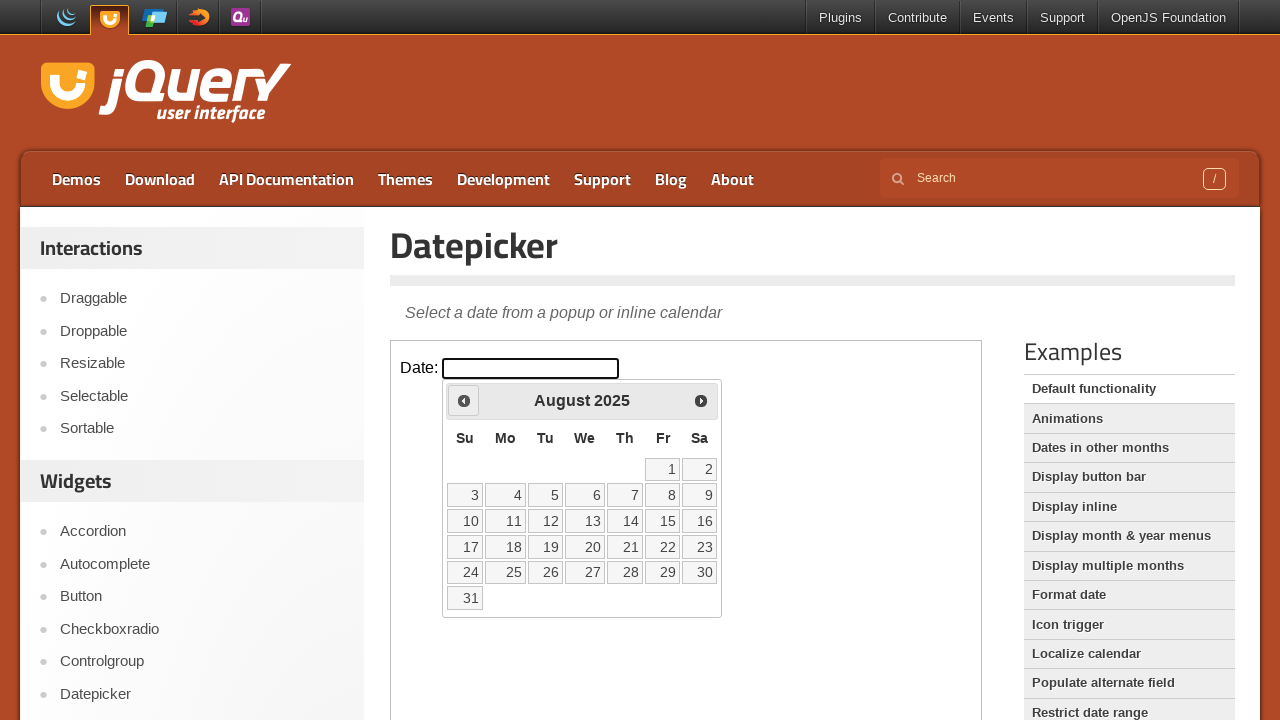

Retrieved current year: 2025
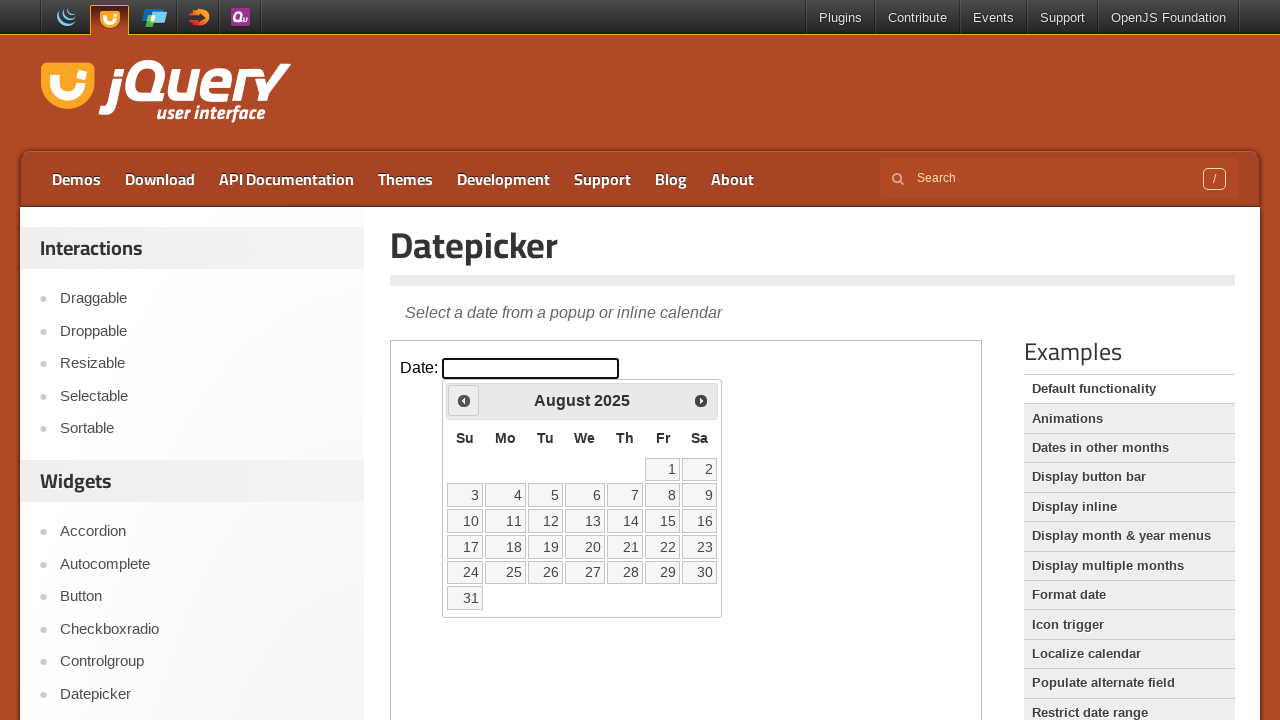

Navigated to previous year/month at (464, 400) on iframe >> nth=0 >> internal:control=enter-frame >> span.ui-icon-circle-triangle-
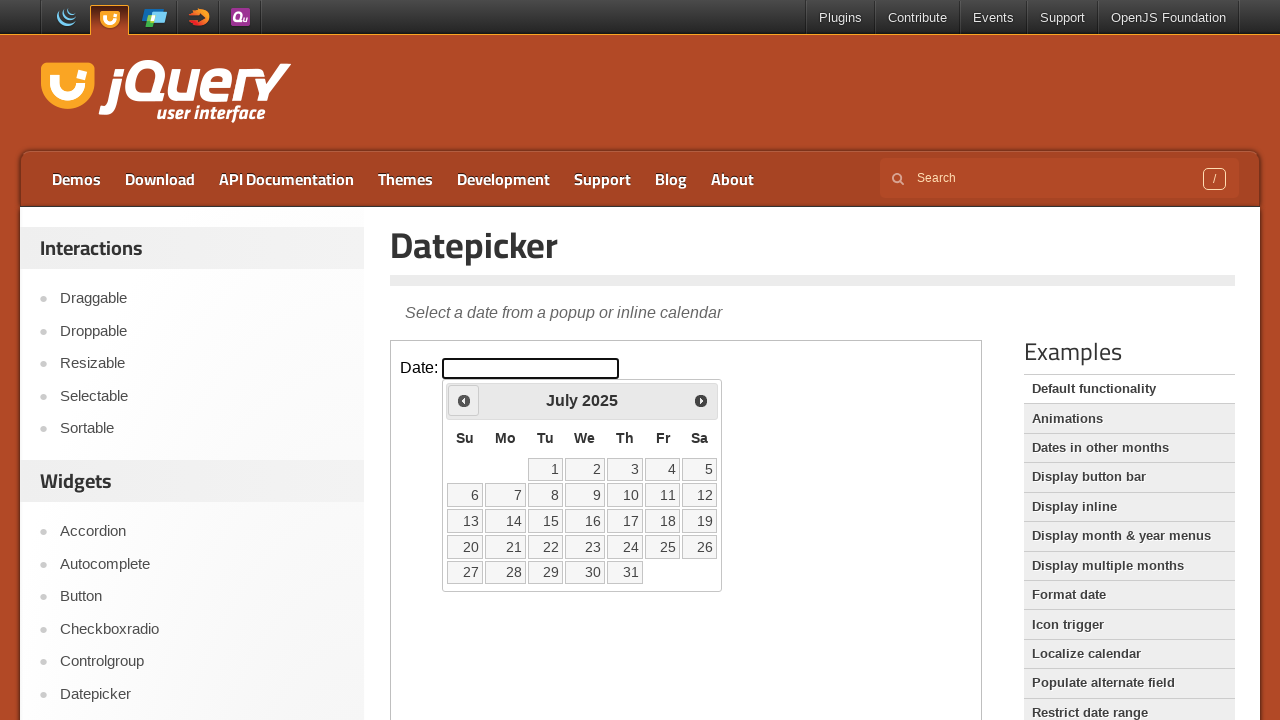

Retrieved current year: 2025
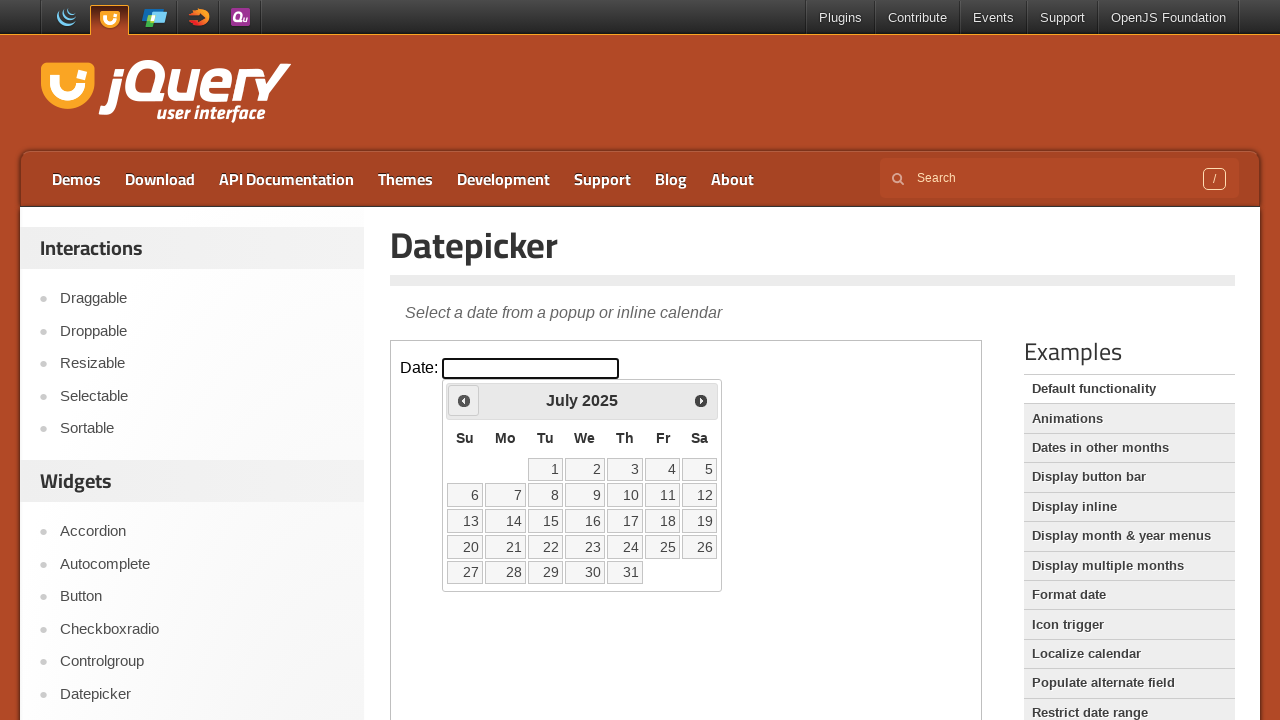

Navigated to previous year/month at (464, 400) on iframe >> nth=0 >> internal:control=enter-frame >> span.ui-icon-circle-triangle-
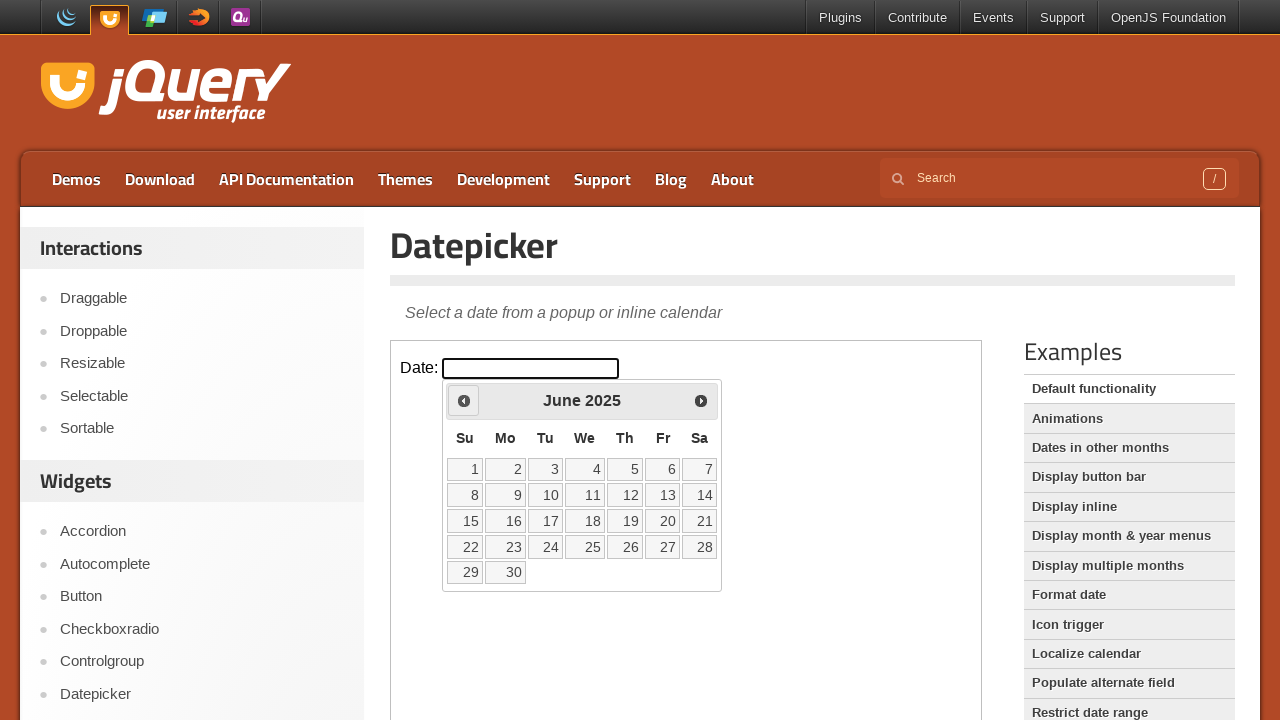

Retrieved current year: 2025
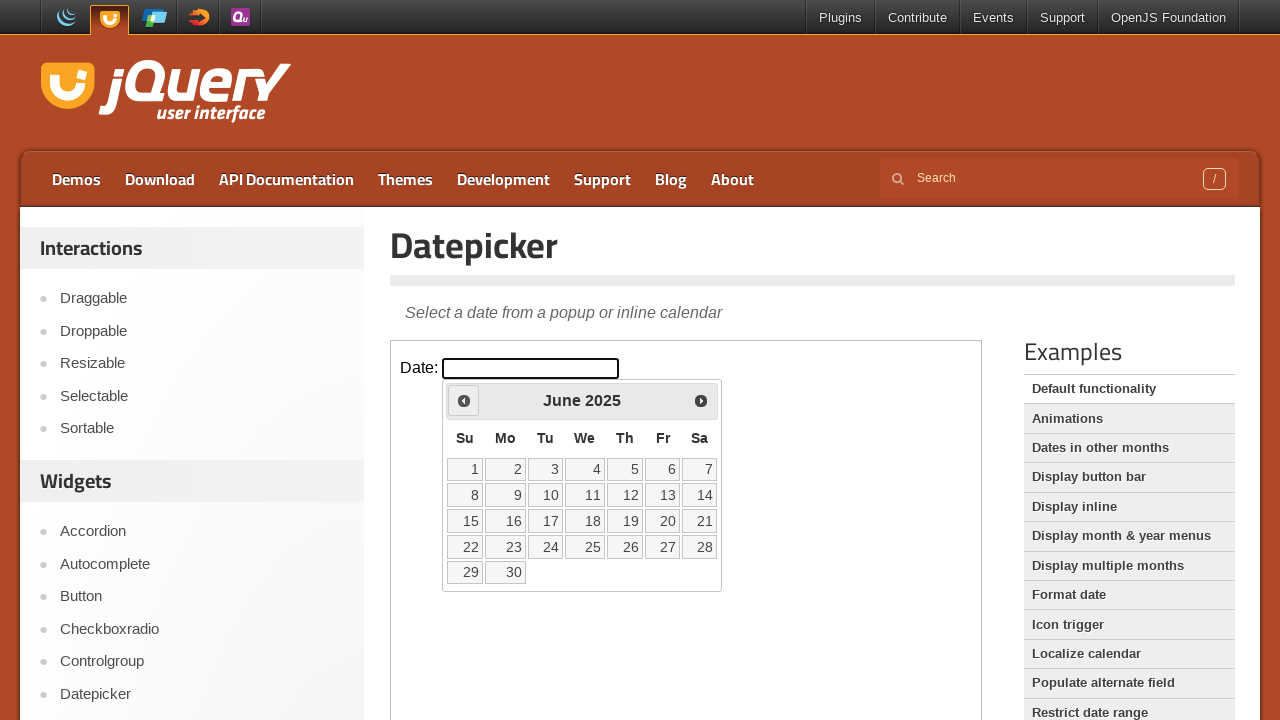

Navigated to previous year/month at (464, 400) on iframe >> nth=0 >> internal:control=enter-frame >> span.ui-icon-circle-triangle-
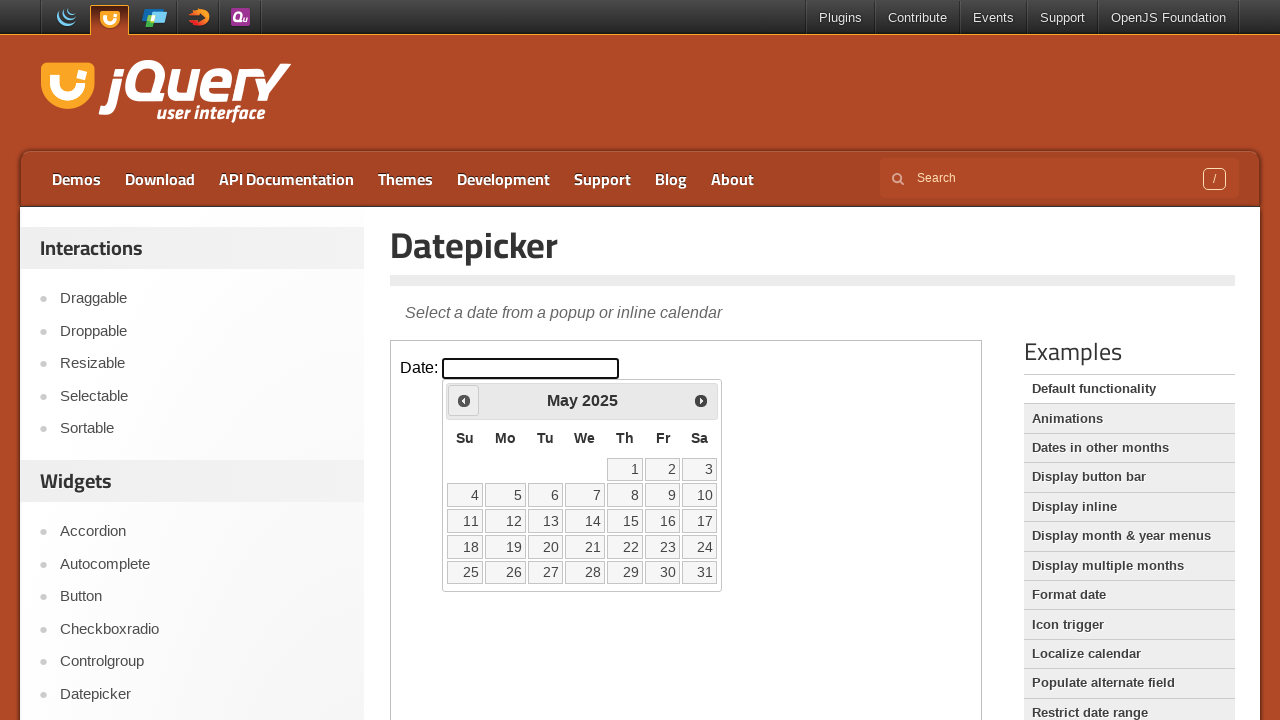

Retrieved current year: 2025
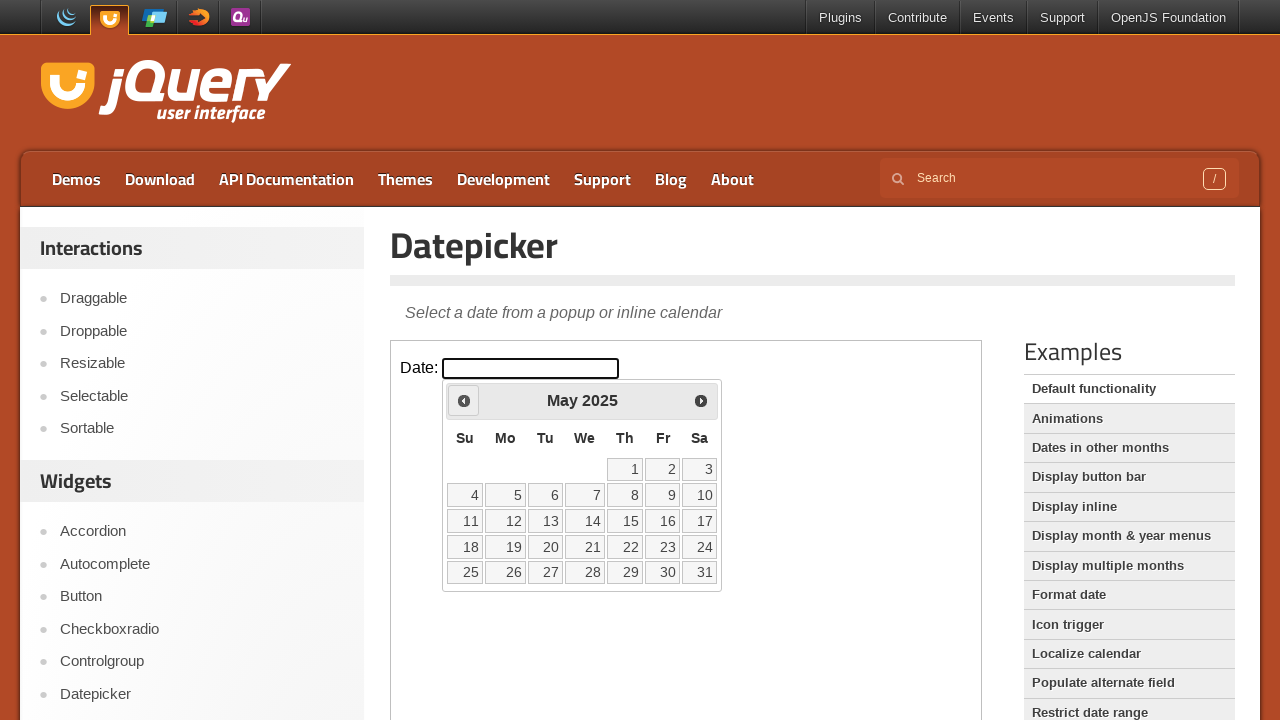

Navigated to previous year/month at (464, 400) on iframe >> nth=0 >> internal:control=enter-frame >> span.ui-icon-circle-triangle-
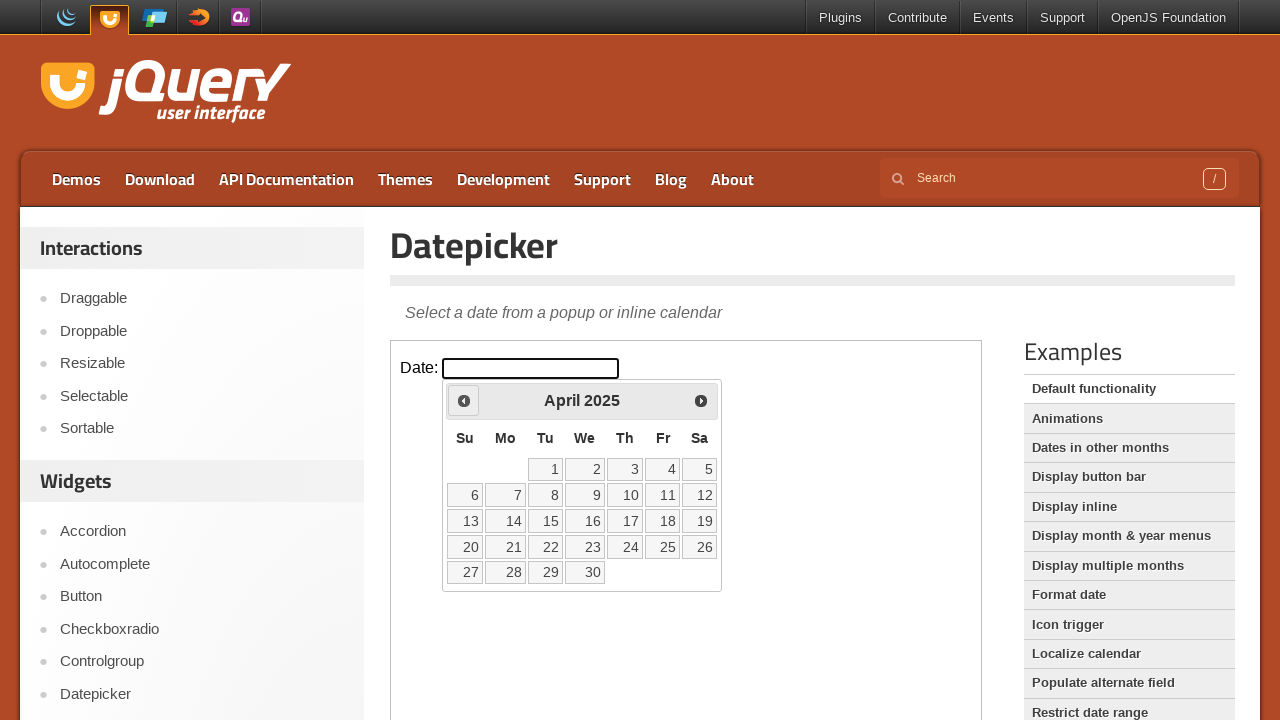

Retrieved current year: 2025
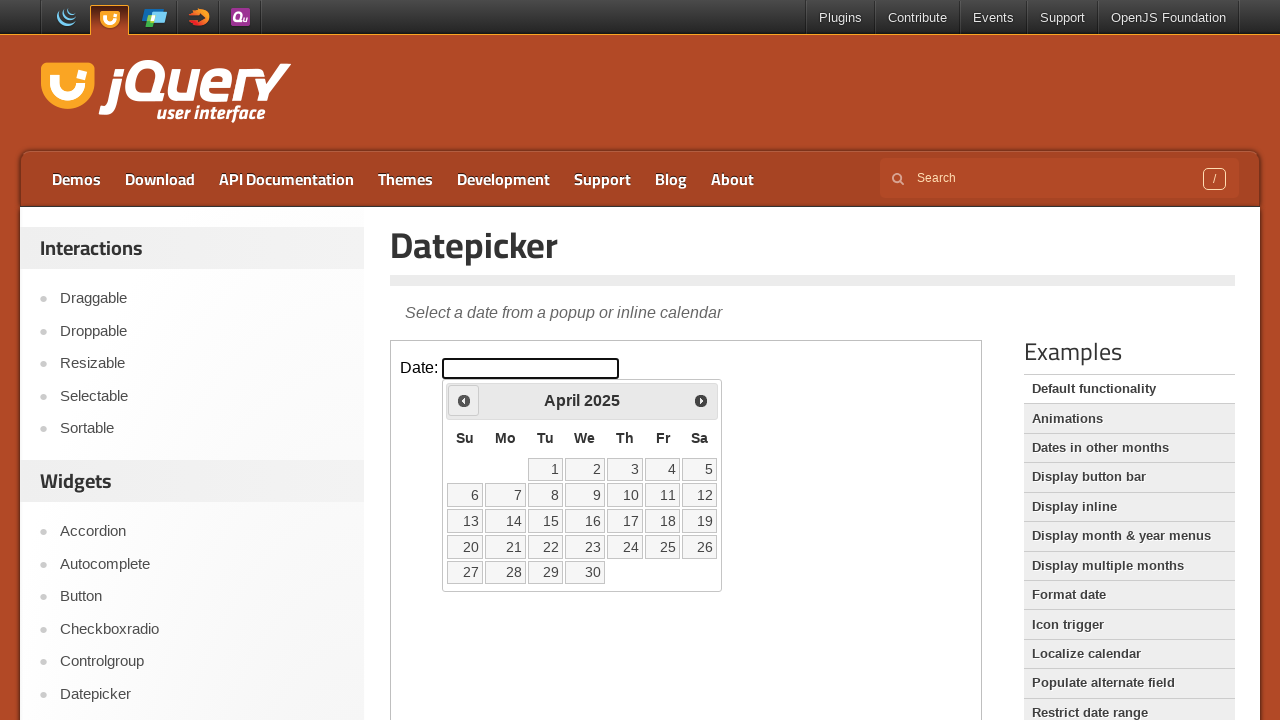

Navigated to previous year/month at (464, 400) on iframe >> nth=0 >> internal:control=enter-frame >> span.ui-icon-circle-triangle-
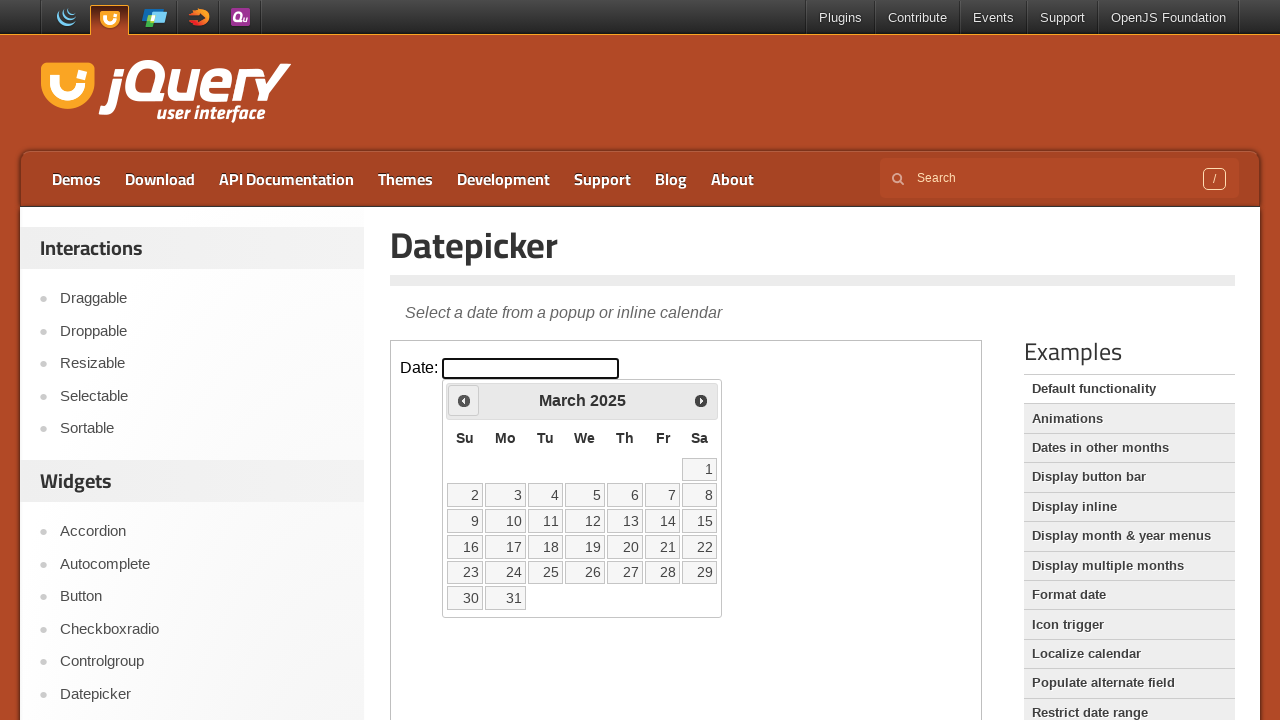

Retrieved current year: 2025
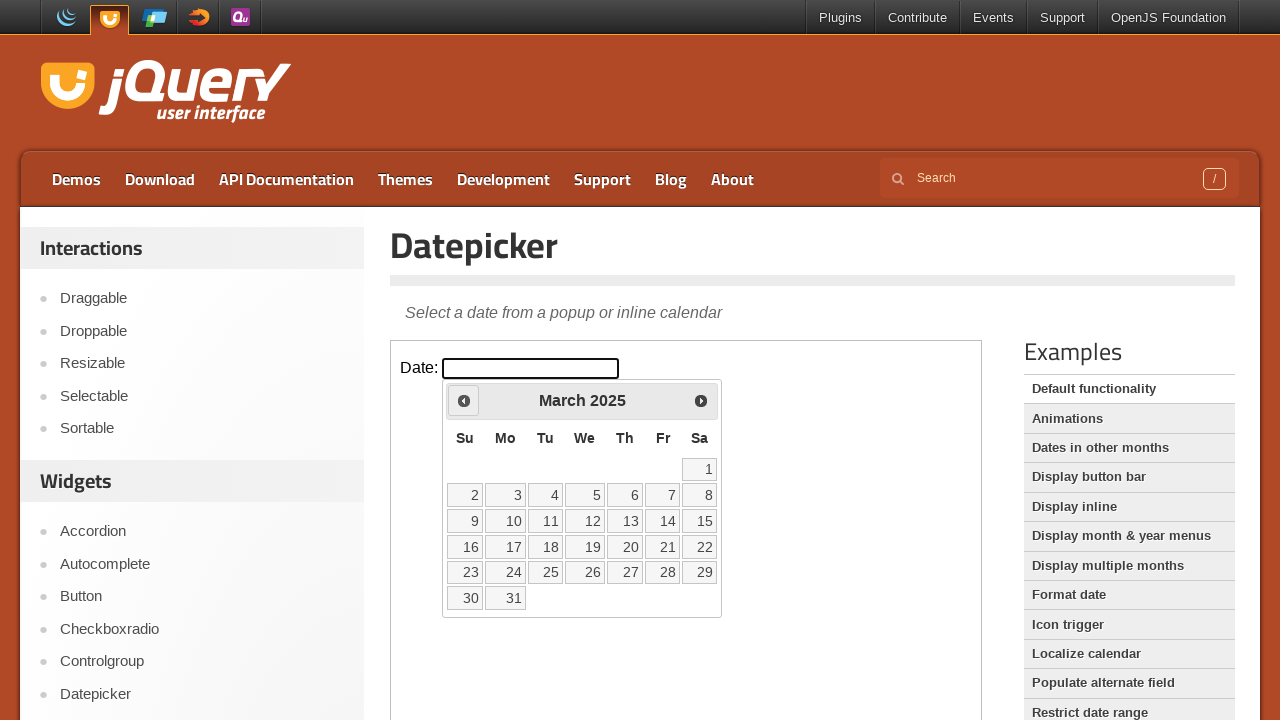

Navigated to previous year/month at (464, 400) on iframe >> nth=0 >> internal:control=enter-frame >> span.ui-icon-circle-triangle-
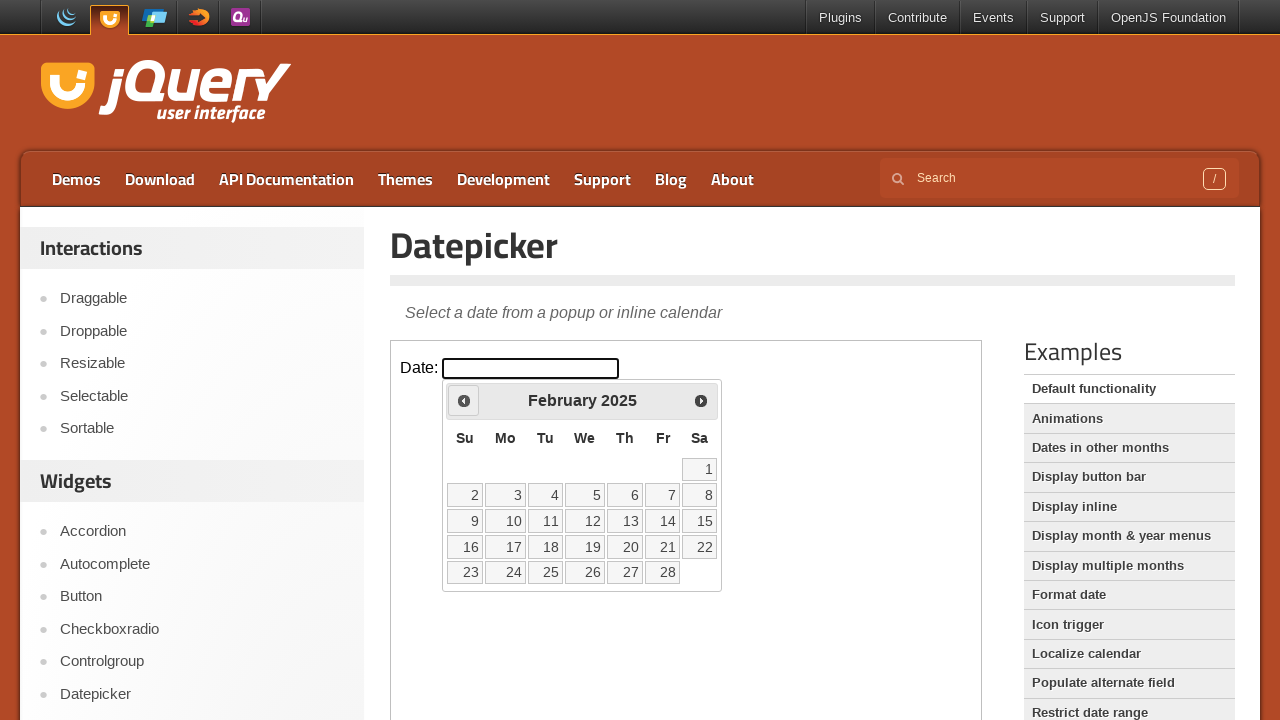

Retrieved current year: 2025
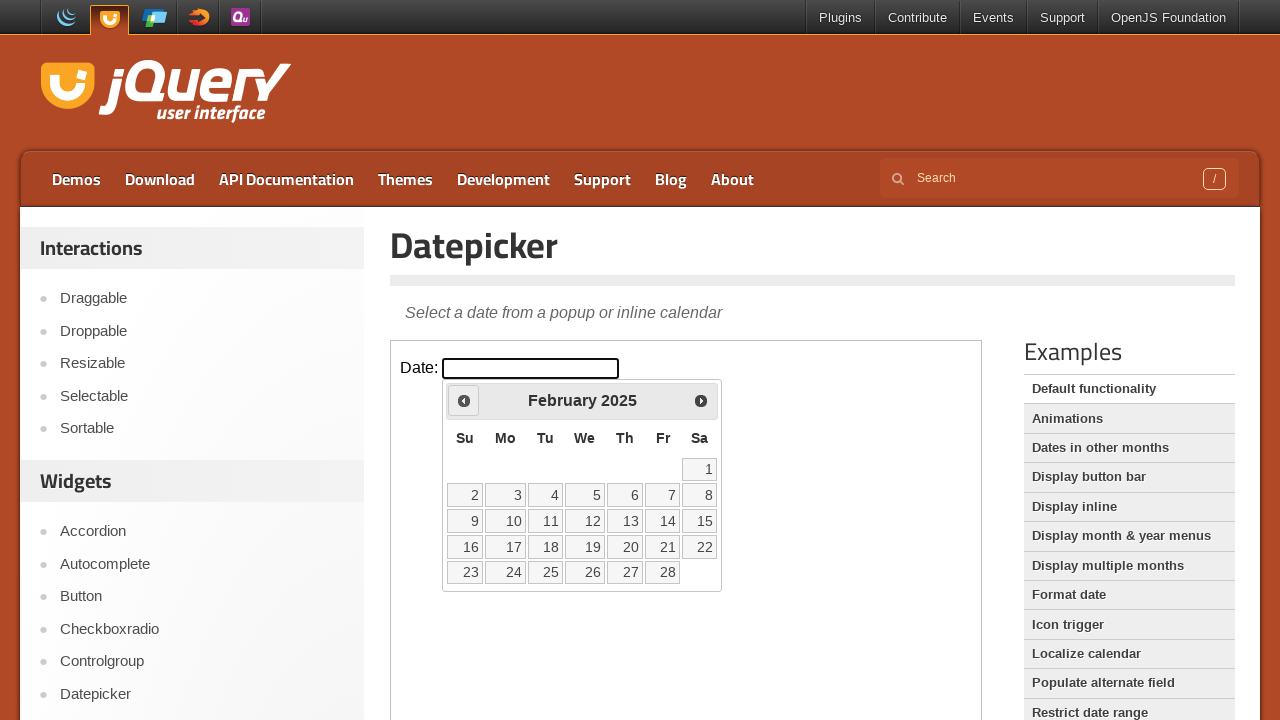

Navigated to previous year/month at (464, 400) on iframe >> nth=0 >> internal:control=enter-frame >> span.ui-icon-circle-triangle-
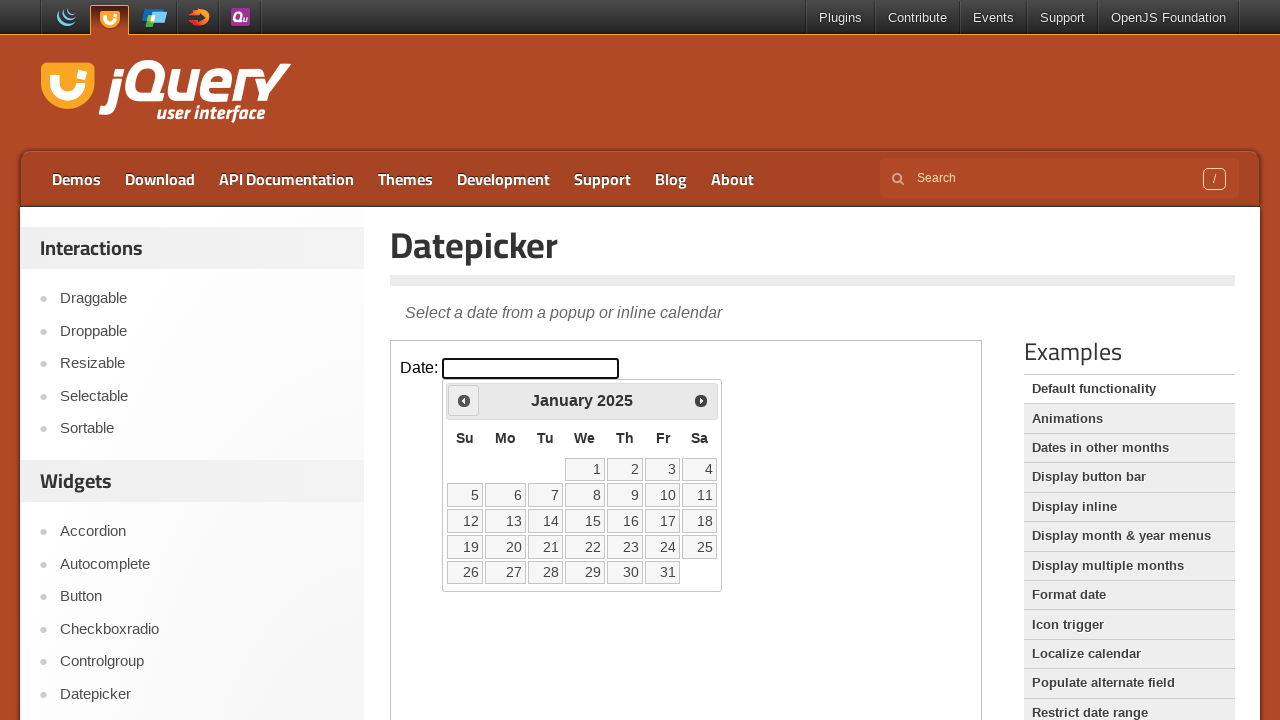

Retrieved current year: 2025
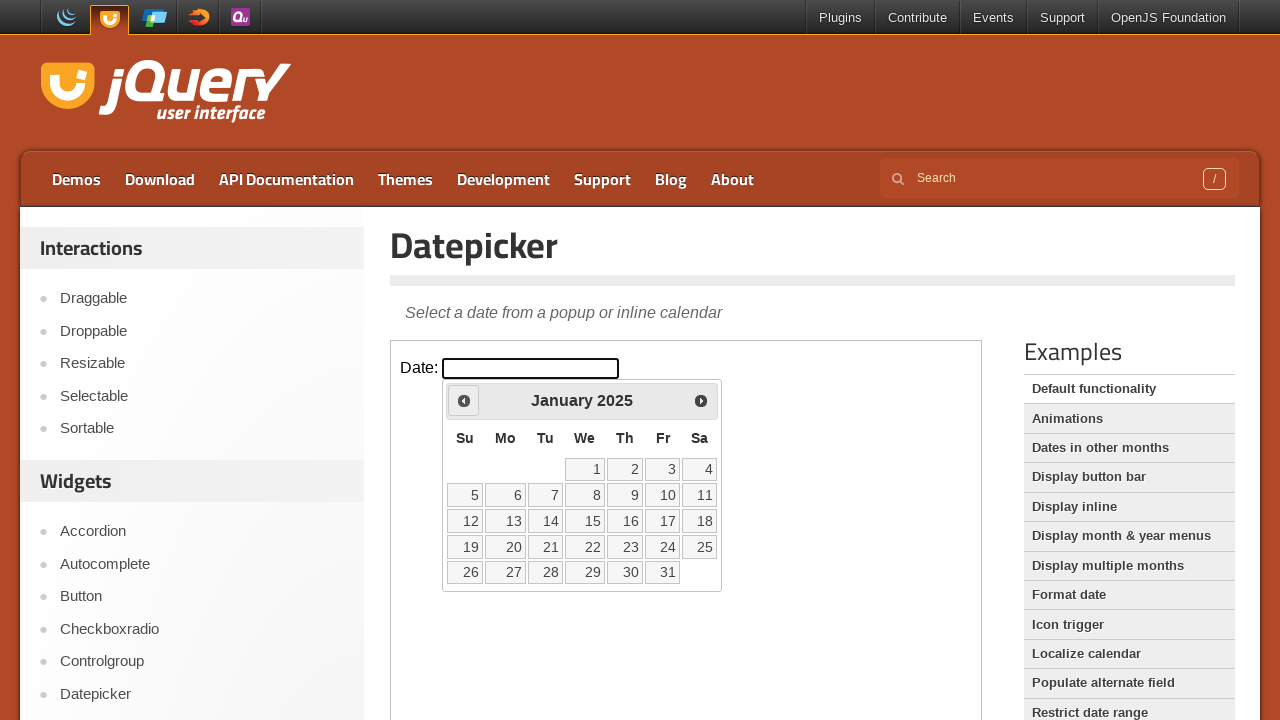

Navigated to previous year/month at (464, 400) on iframe >> nth=0 >> internal:control=enter-frame >> span.ui-icon-circle-triangle-
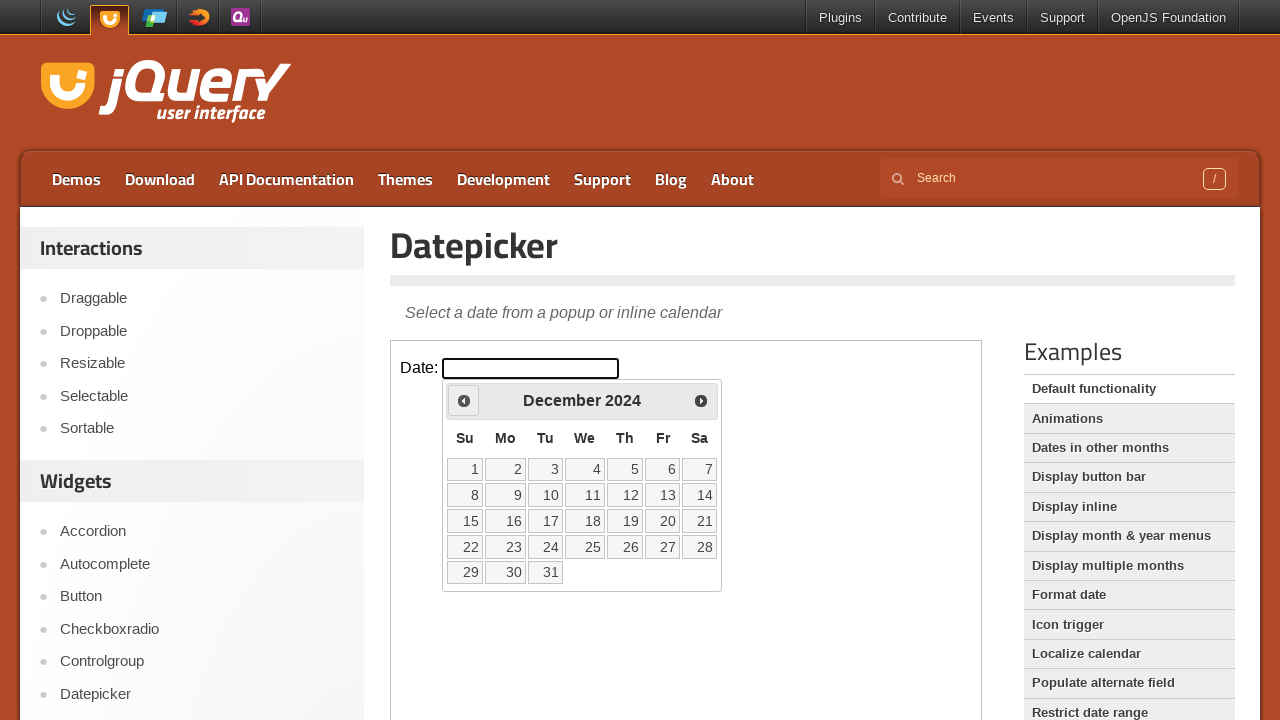

Retrieved current year: 2024
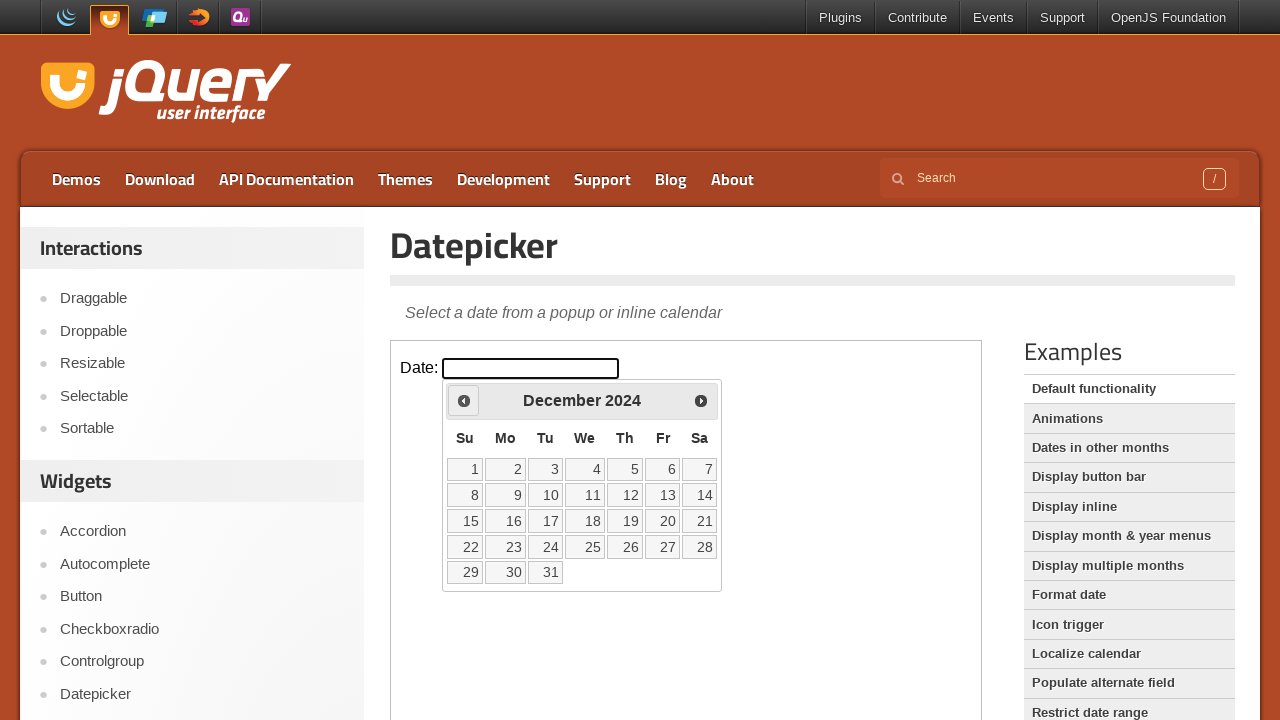

Navigated to previous year/month at (464, 400) on iframe >> nth=0 >> internal:control=enter-frame >> span.ui-icon-circle-triangle-
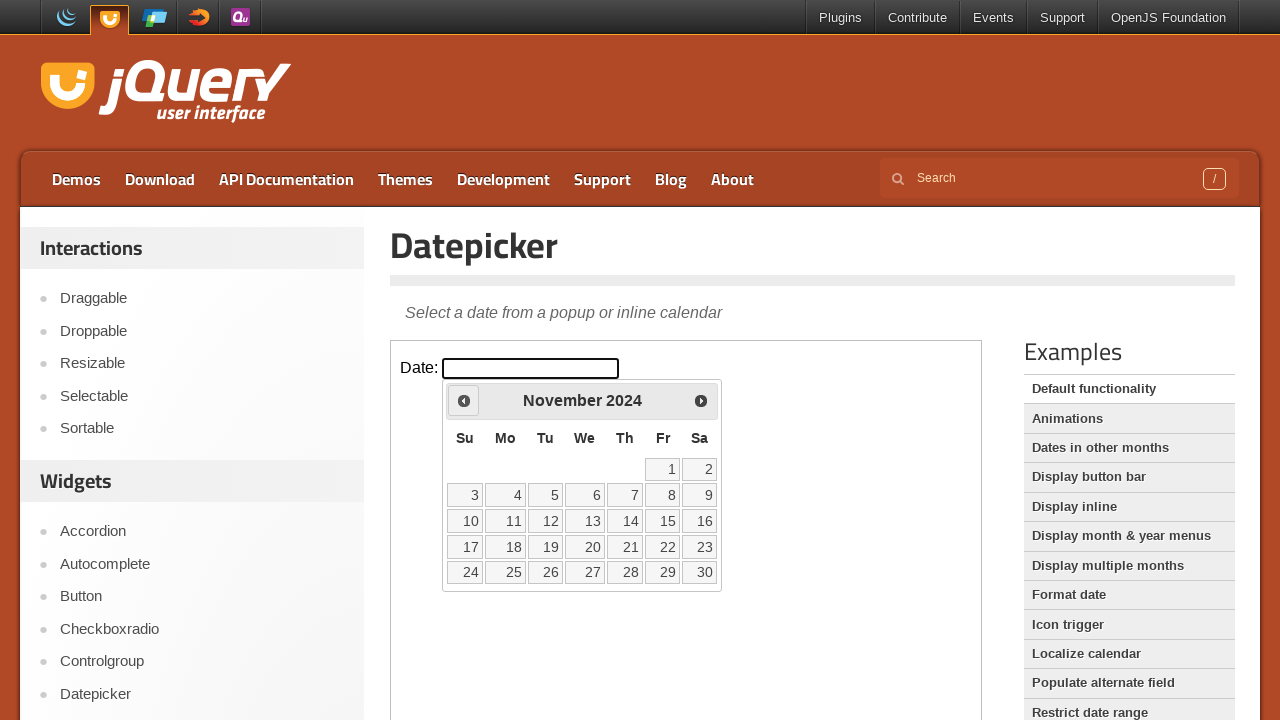

Retrieved current year: 2024
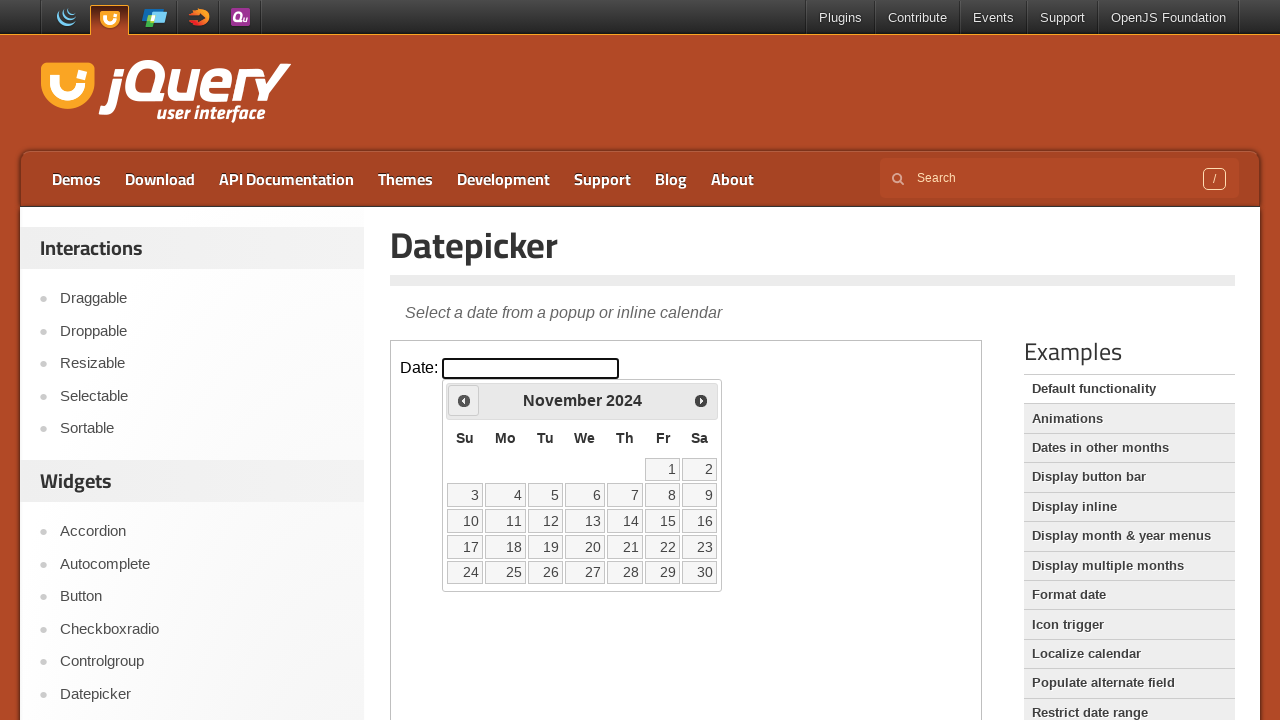

Navigated to previous year/month at (464, 400) on iframe >> nth=0 >> internal:control=enter-frame >> span.ui-icon-circle-triangle-
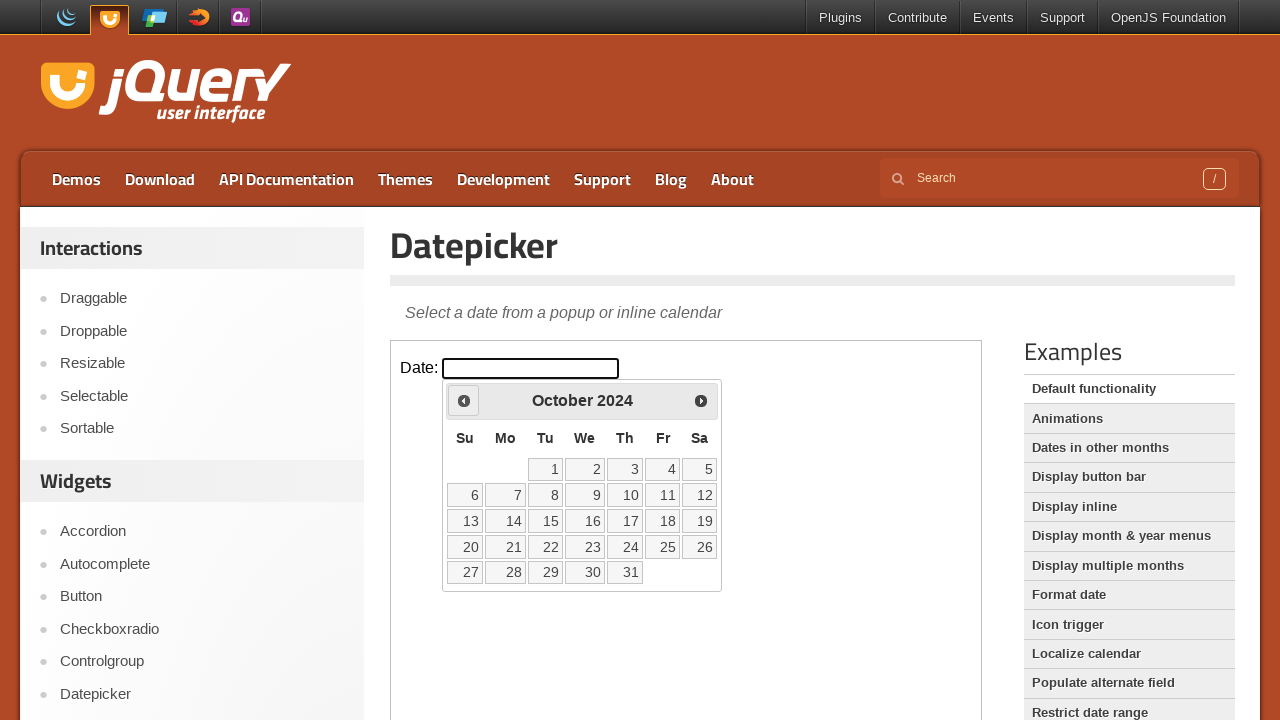

Retrieved current year: 2024
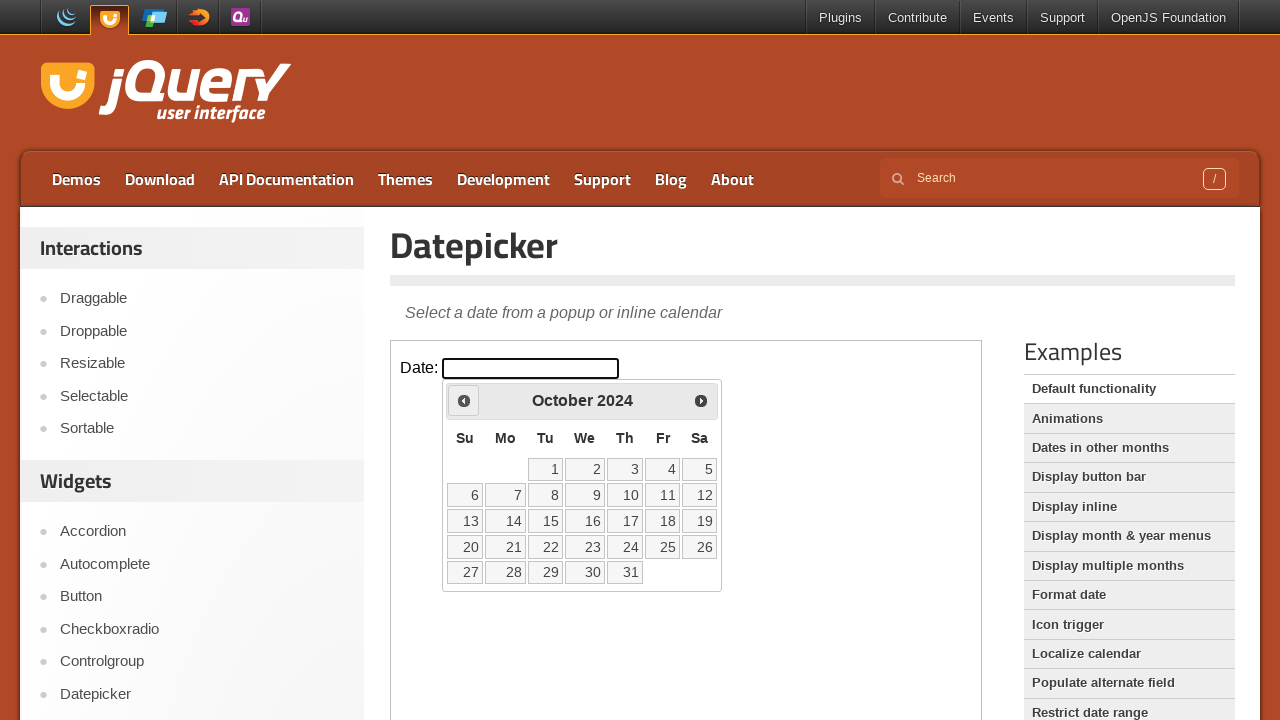

Navigated to previous year/month at (464, 400) on iframe >> nth=0 >> internal:control=enter-frame >> span.ui-icon-circle-triangle-
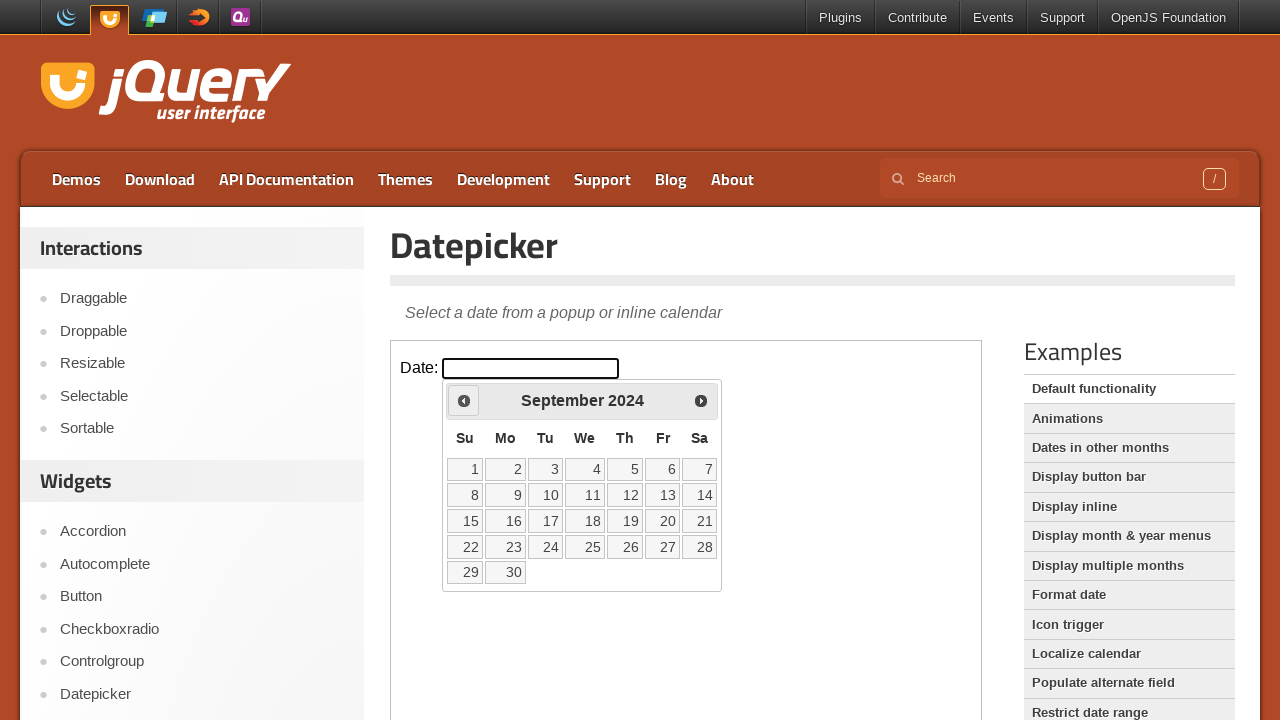

Retrieved current year: 2024
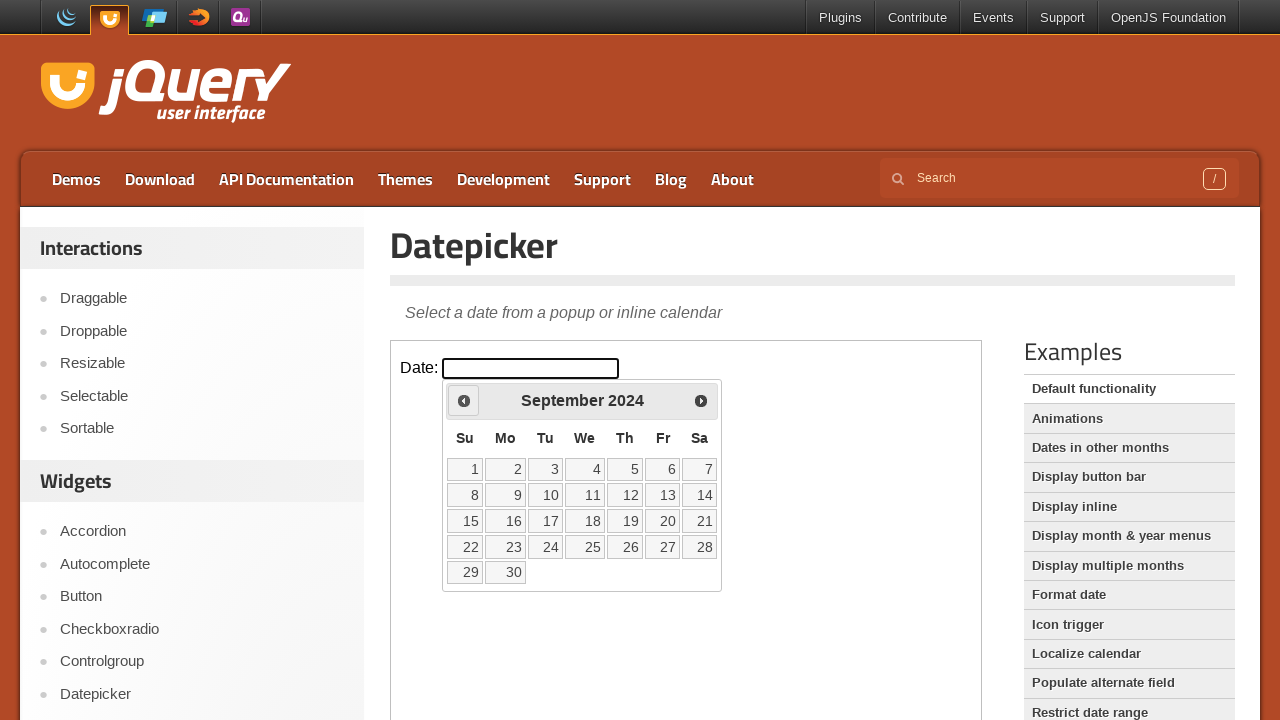

Navigated to previous year/month at (464, 400) on iframe >> nth=0 >> internal:control=enter-frame >> span.ui-icon-circle-triangle-
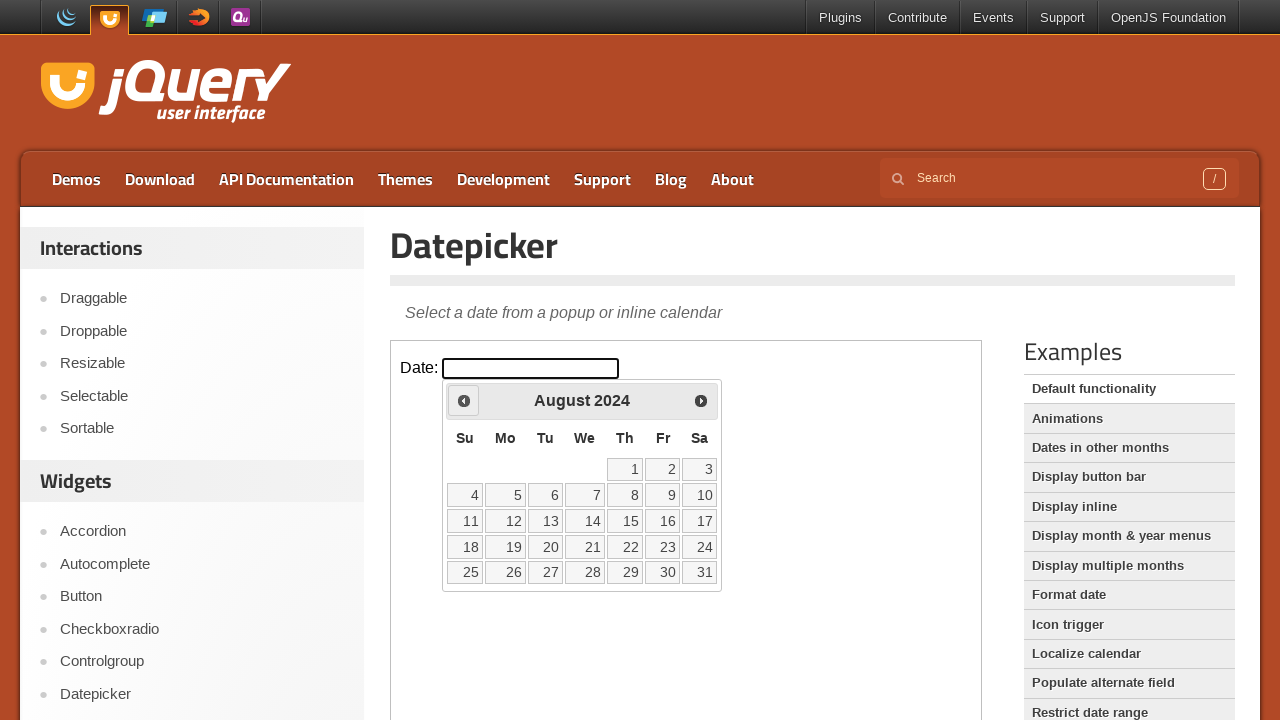

Retrieved current year: 2024
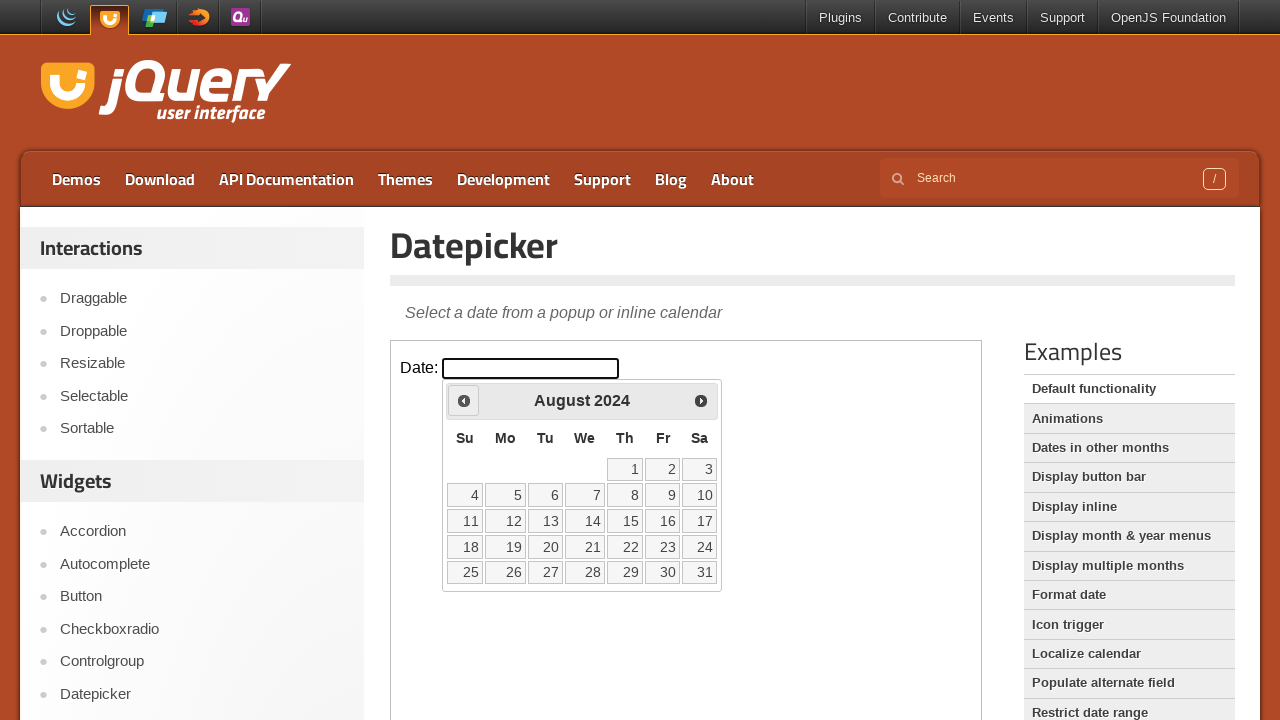

Navigated to previous year/month at (464, 400) on iframe >> nth=0 >> internal:control=enter-frame >> span.ui-icon-circle-triangle-
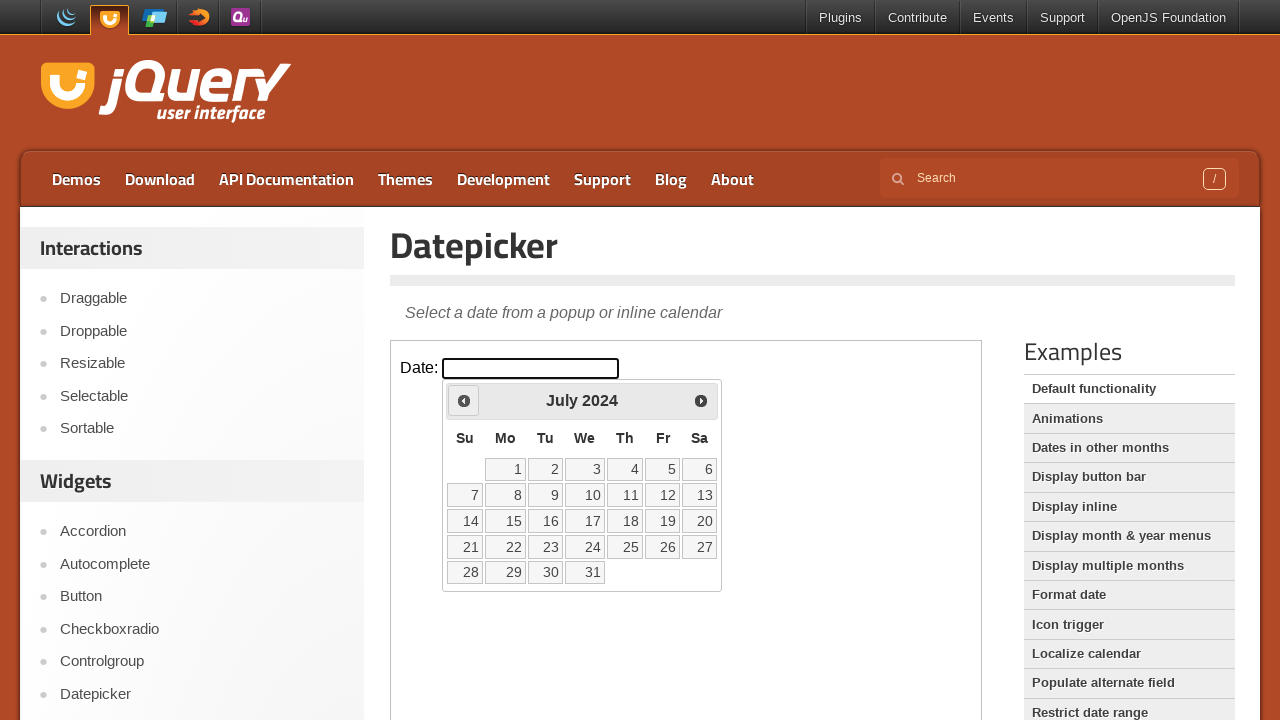

Retrieved current year: 2024
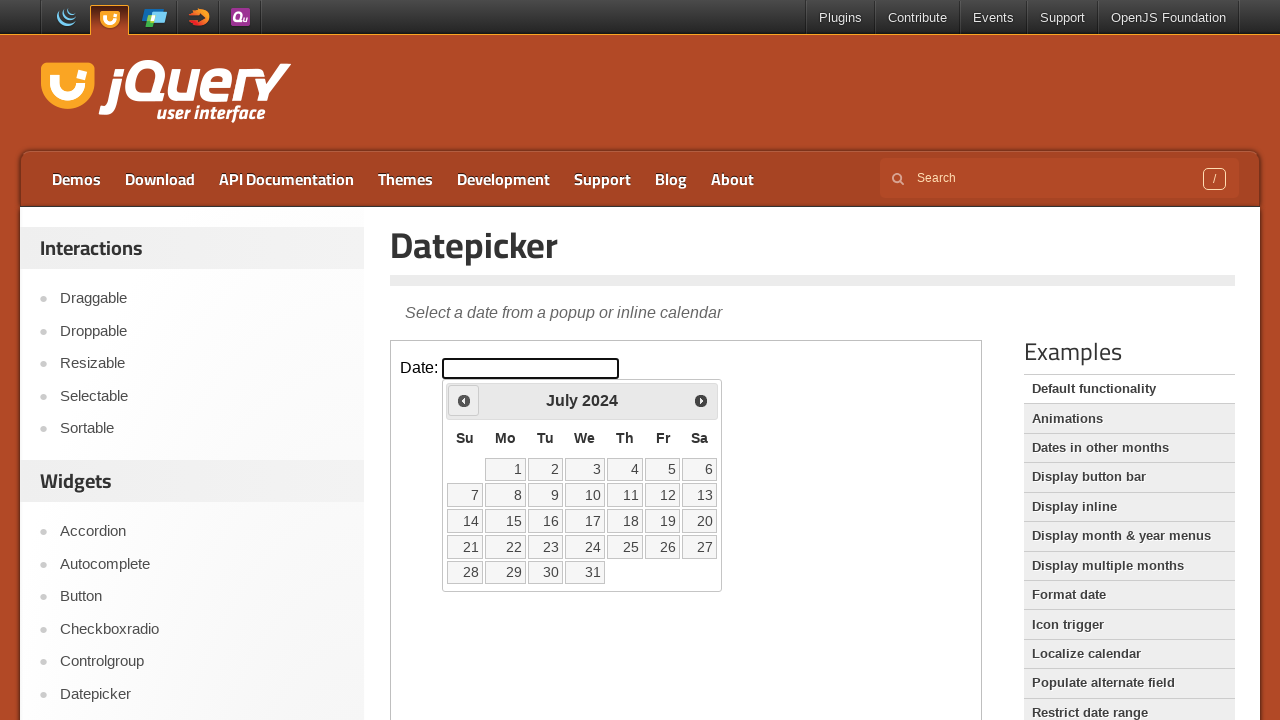

Navigated to previous year/month at (464, 400) on iframe >> nth=0 >> internal:control=enter-frame >> span.ui-icon-circle-triangle-
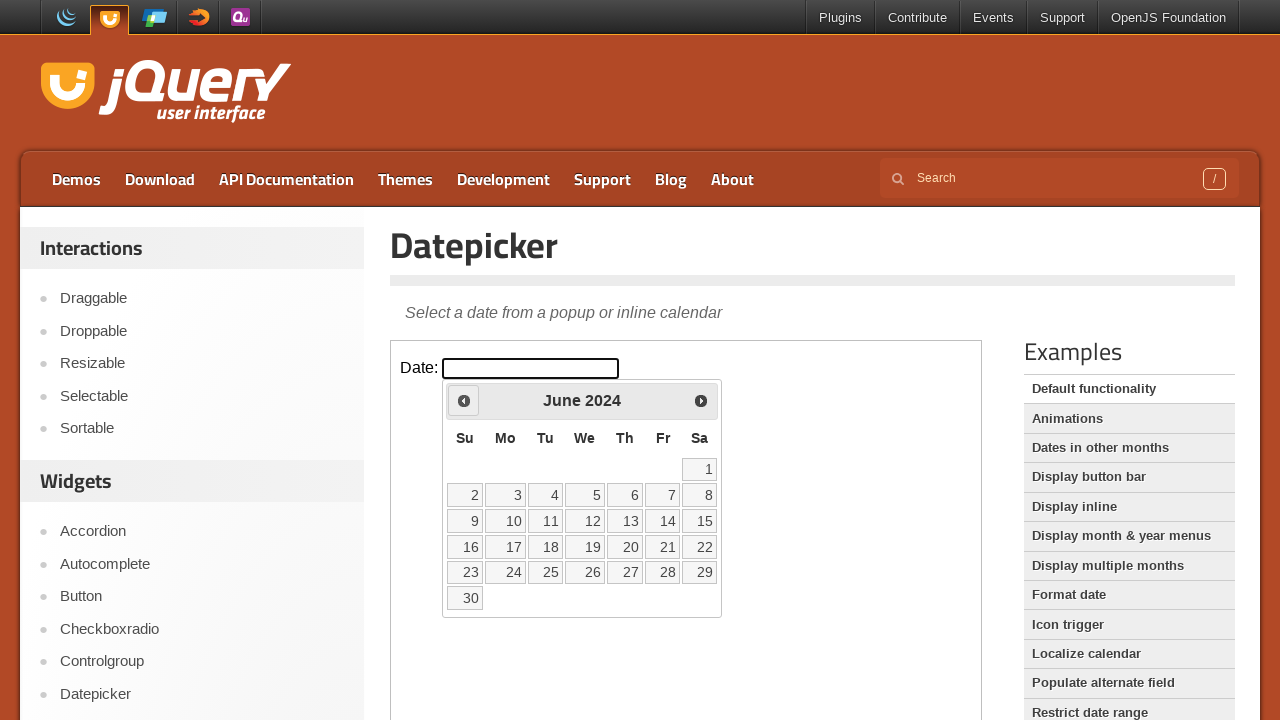

Retrieved current year: 2024
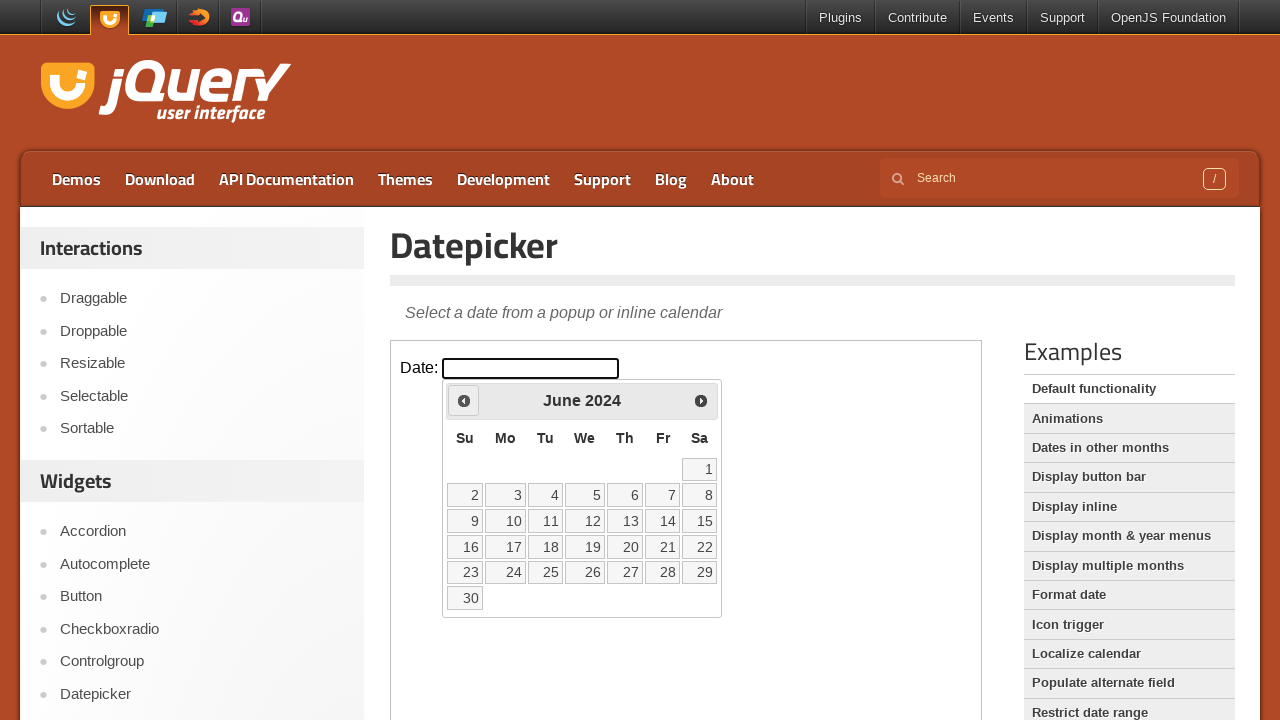

Navigated to previous year/month at (464, 400) on iframe >> nth=0 >> internal:control=enter-frame >> span.ui-icon-circle-triangle-
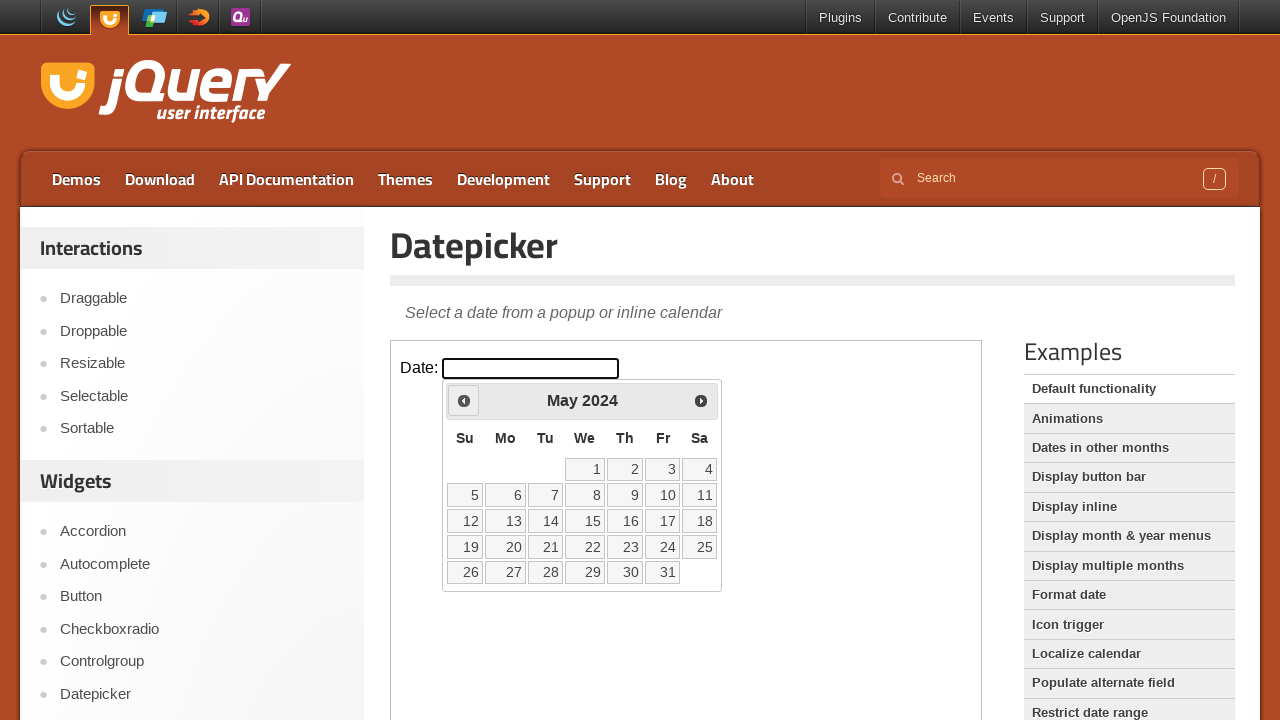

Retrieved current year: 2024
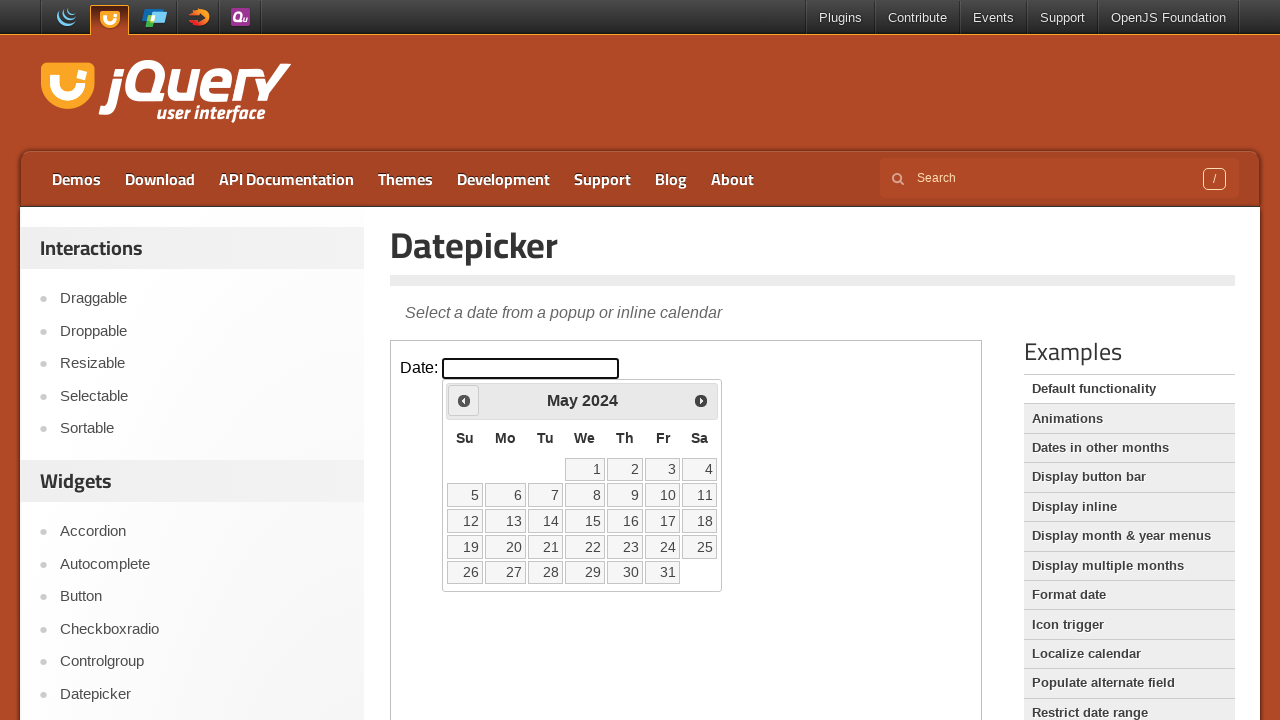

Navigated to previous year/month at (464, 400) on iframe >> nth=0 >> internal:control=enter-frame >> span.ui-icon-circle-triangle-
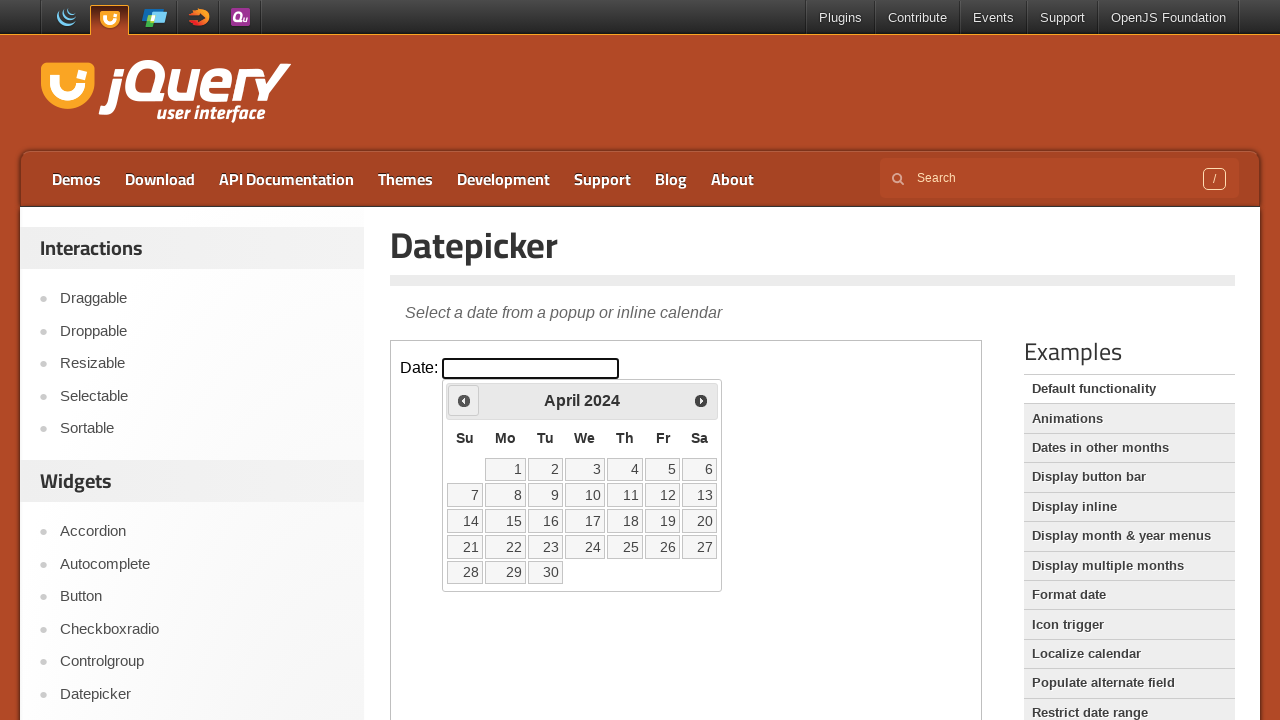

Retrieved current year: 2024
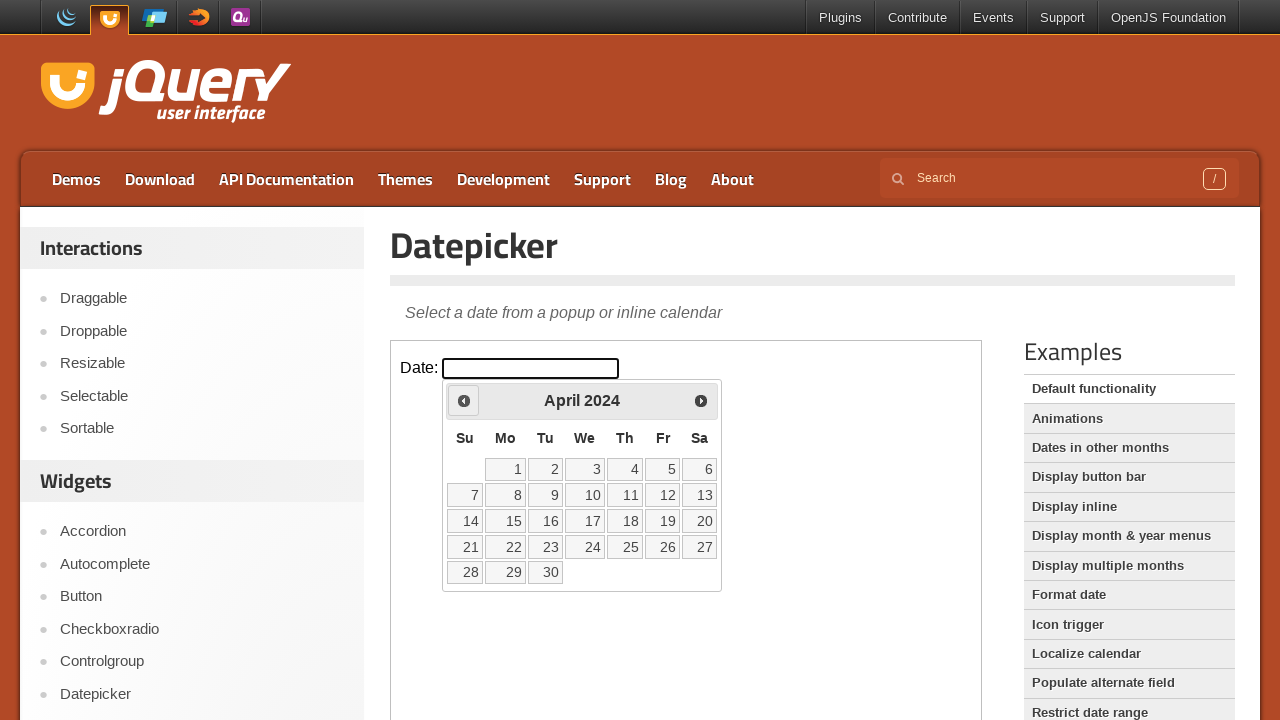

Navigated to previous year/month at (464, 400) on iframe >> nth=0 >> internal:control=enter-frame >> span.ui-icon-circle-triangle-
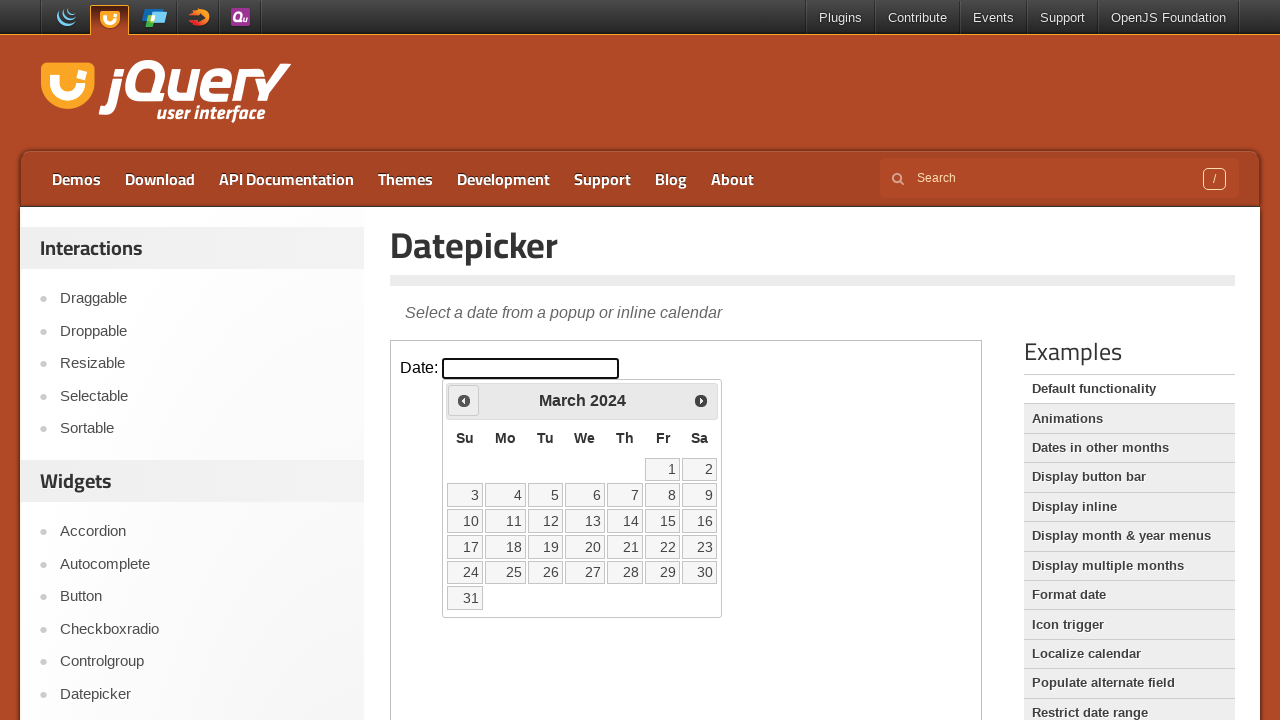

Retrieved current year: 2024
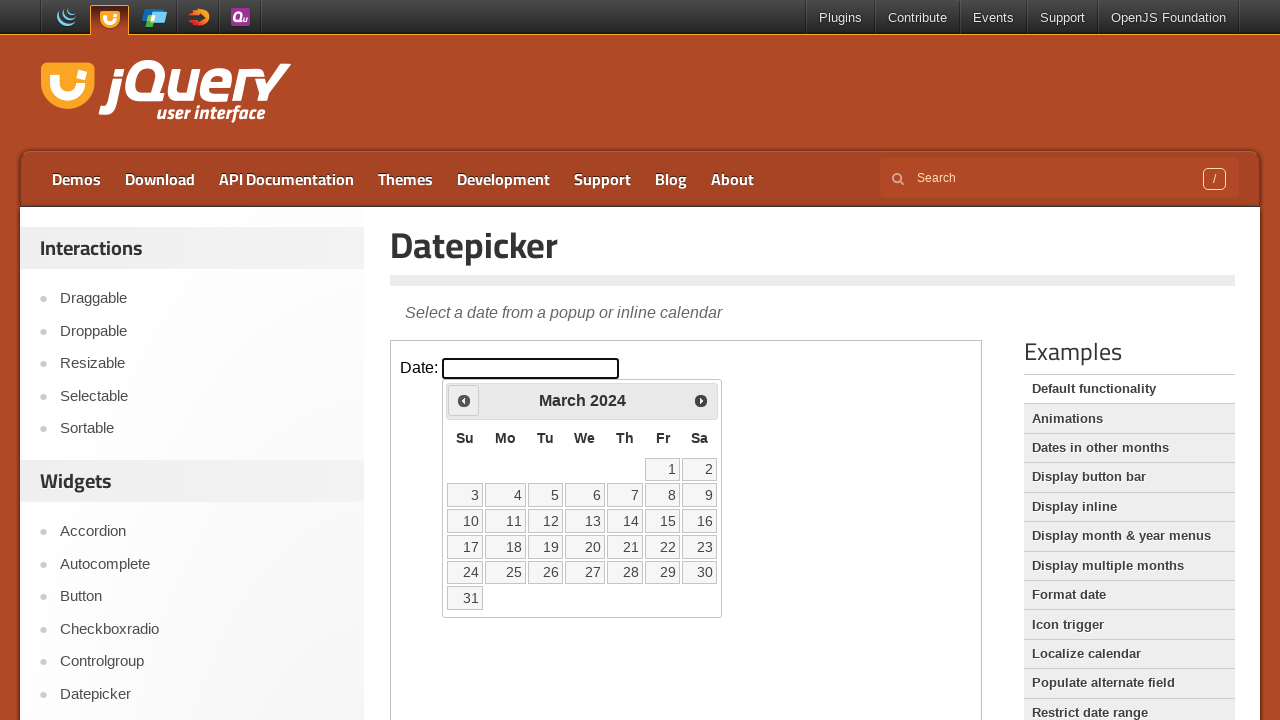

Navigated to previous year/month at (464, 400) on iframe >> nth=0 >> internal:control=enter-frame >> span.ui-icon-circle-triangle-
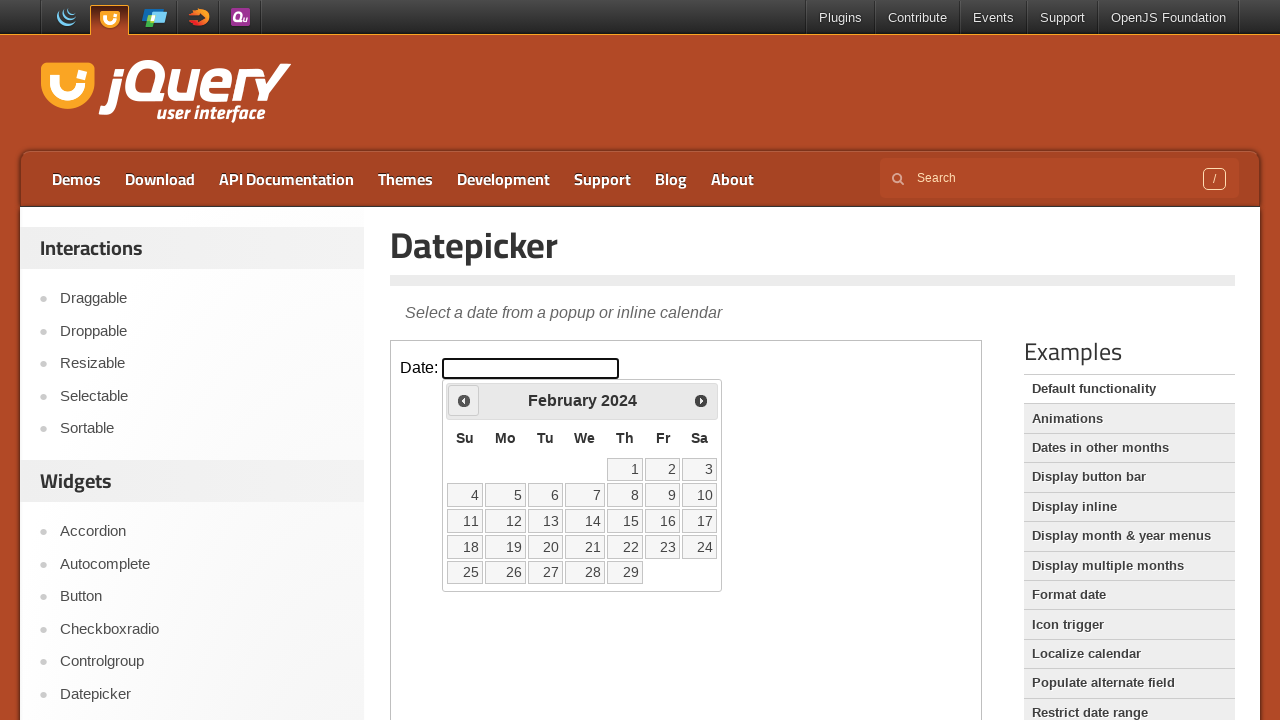

Retrieved current year: 2024
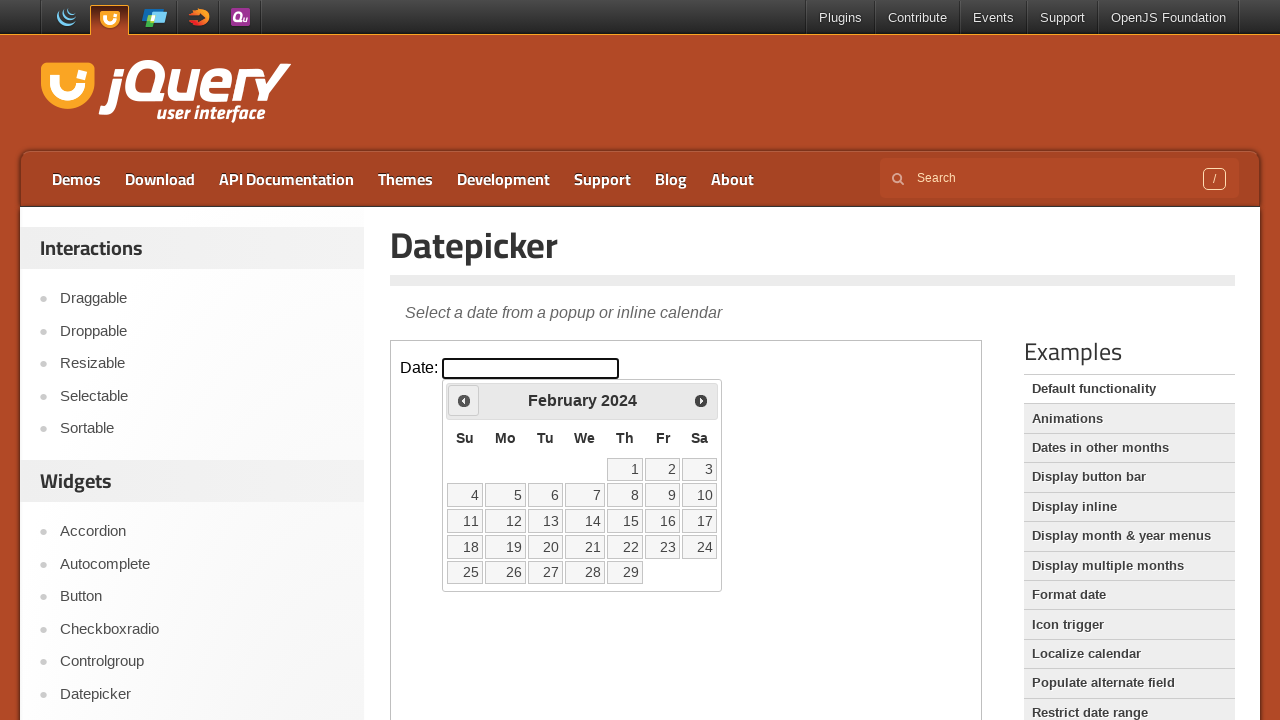

Navigated to previous year/month at (464, 400) on iframe >> nth=0 >> internal:control=enter-frame >> span.ui-icon-circle-triangle-
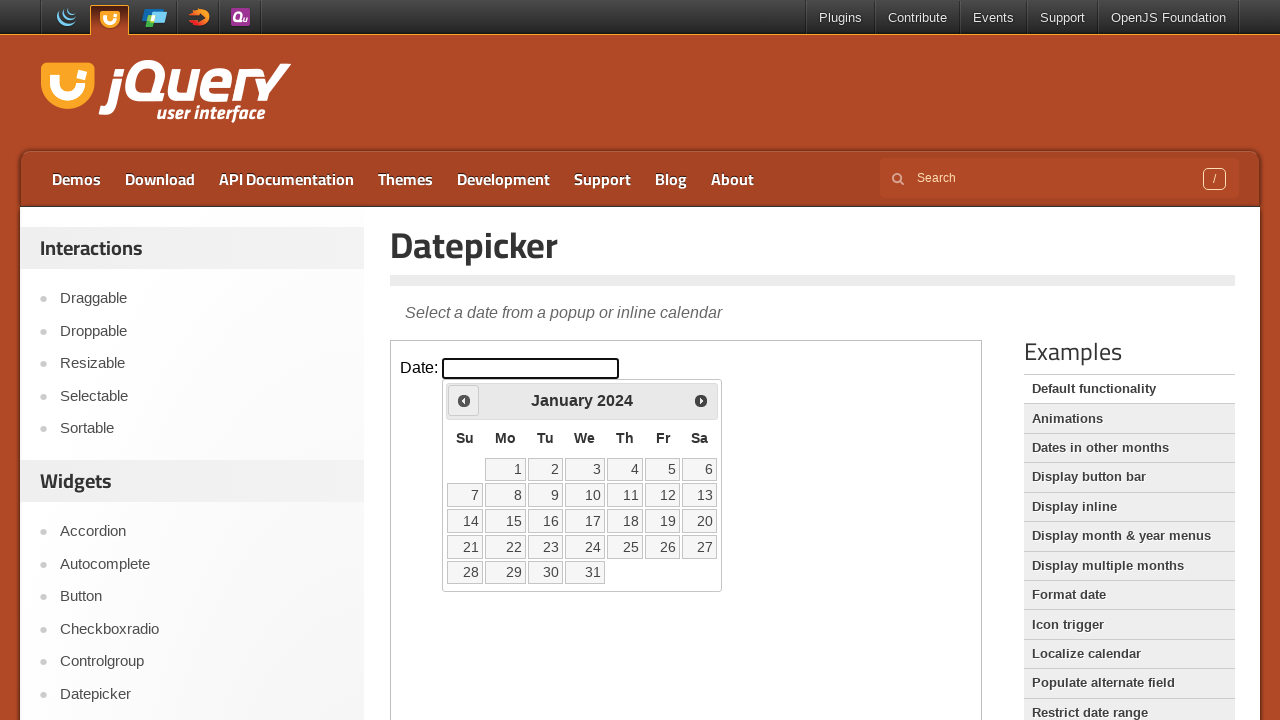

Retrieved current year: 2024
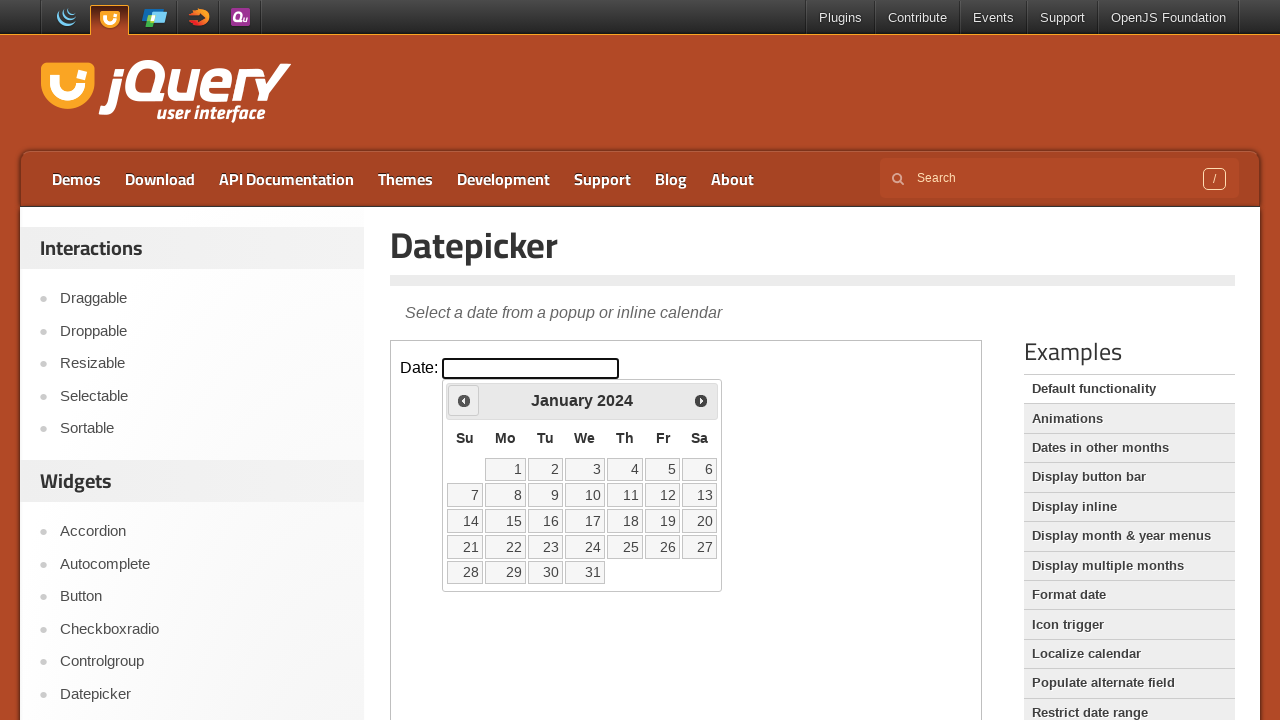

Navigated to previous year/month at (464, 400) on iframe >> nth=0 >> internal:control=enter-frame >> span.ui-icon-circle-triangle-
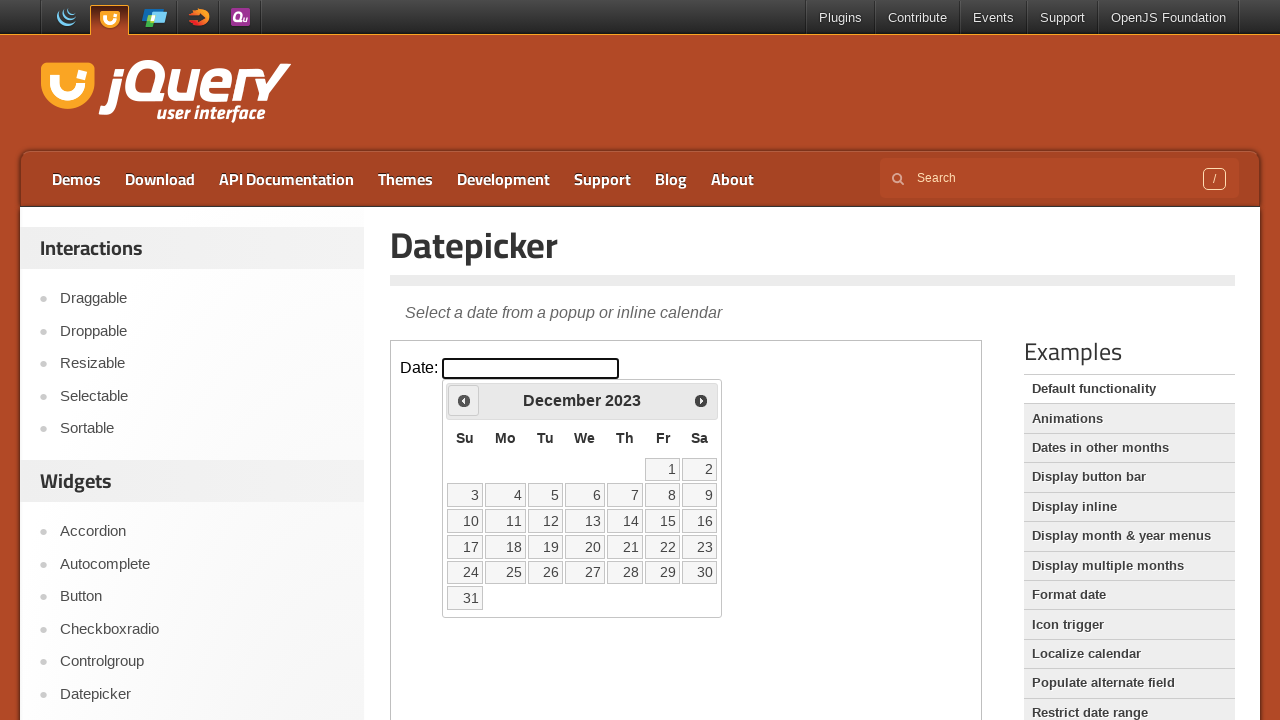

Retrieved current year: 2023
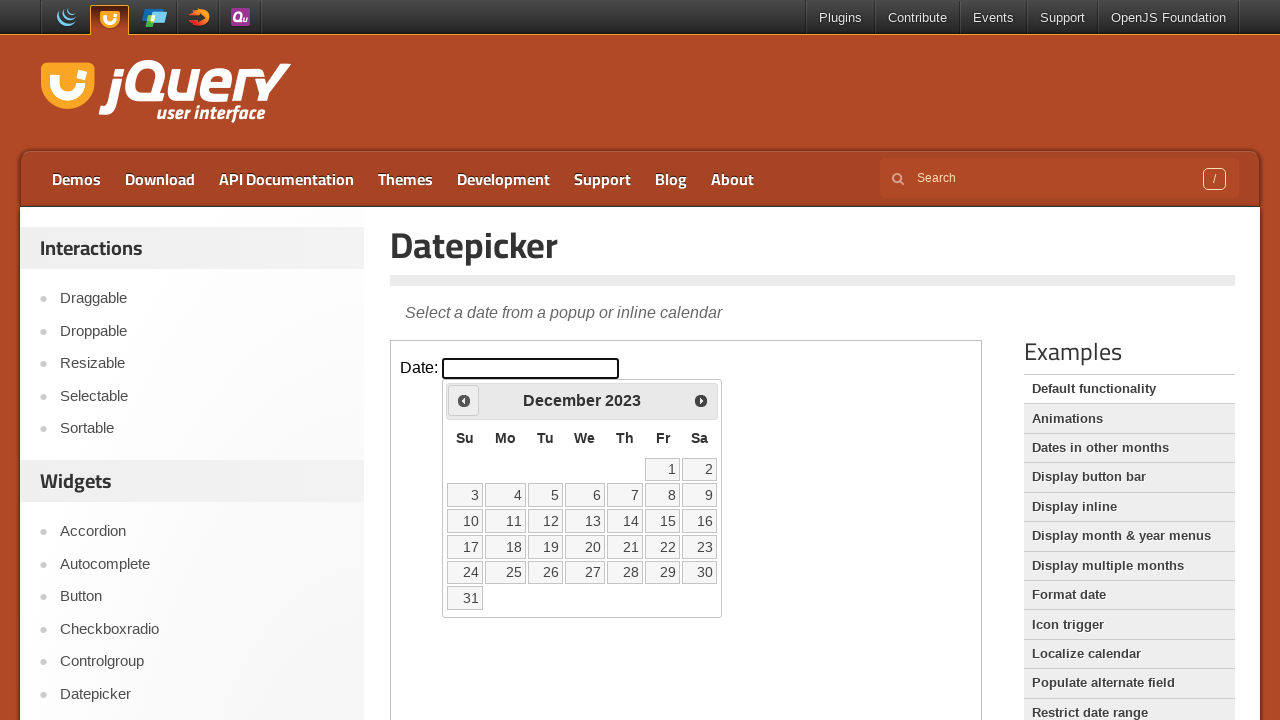

Retrieved current month: December
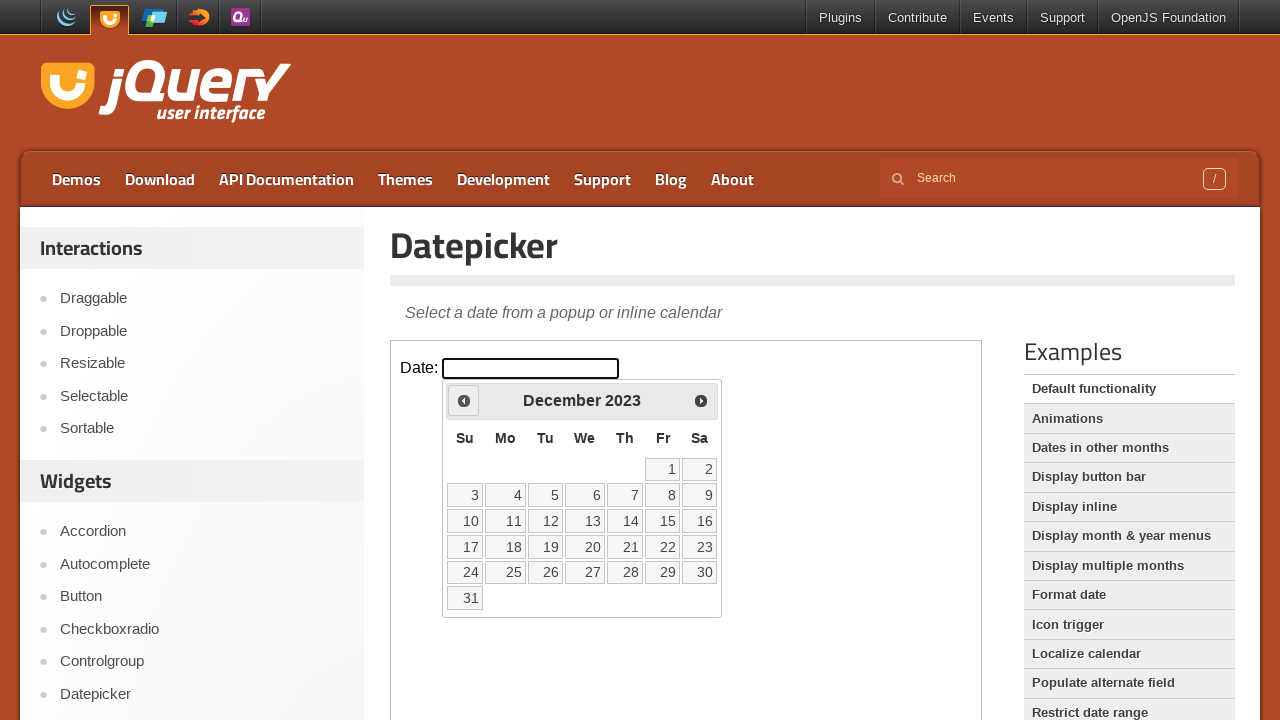

Clicked on day 20 to select the target date (December 20, 2023) at (585, 547) on iframe >> nth=0 >> internal:control=enter-frame >> //table[@class='ui-datepicker
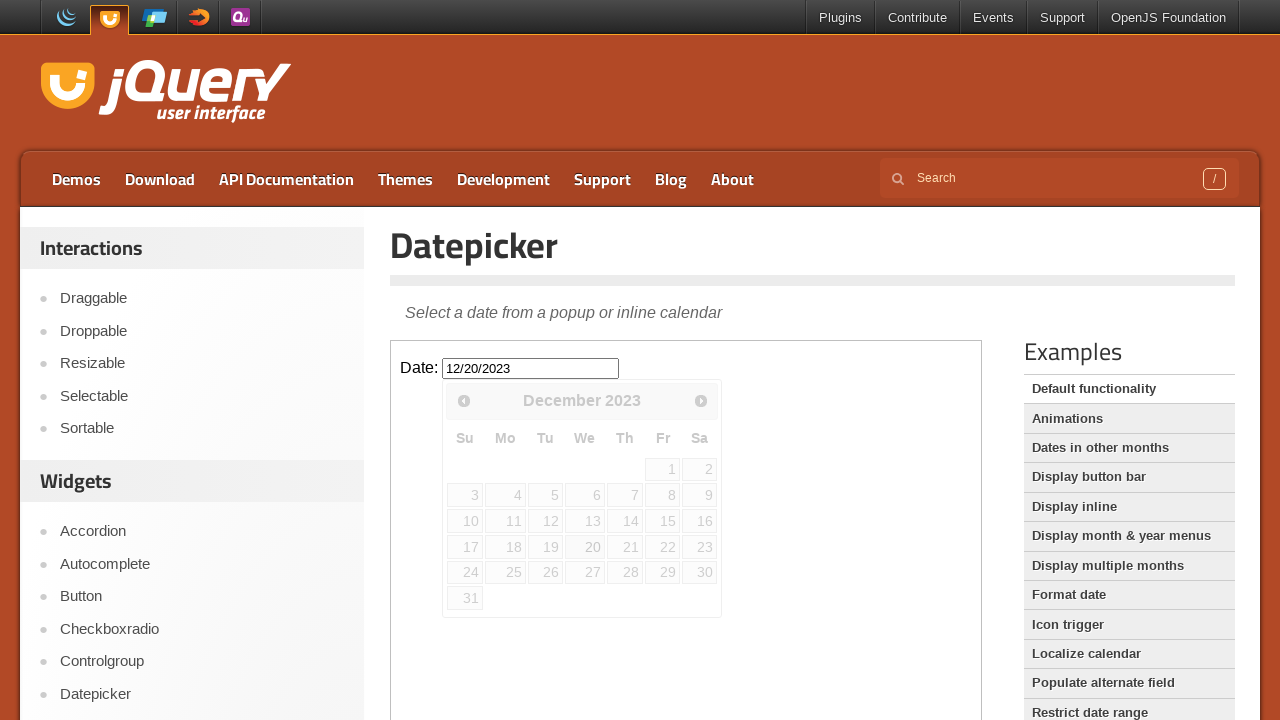

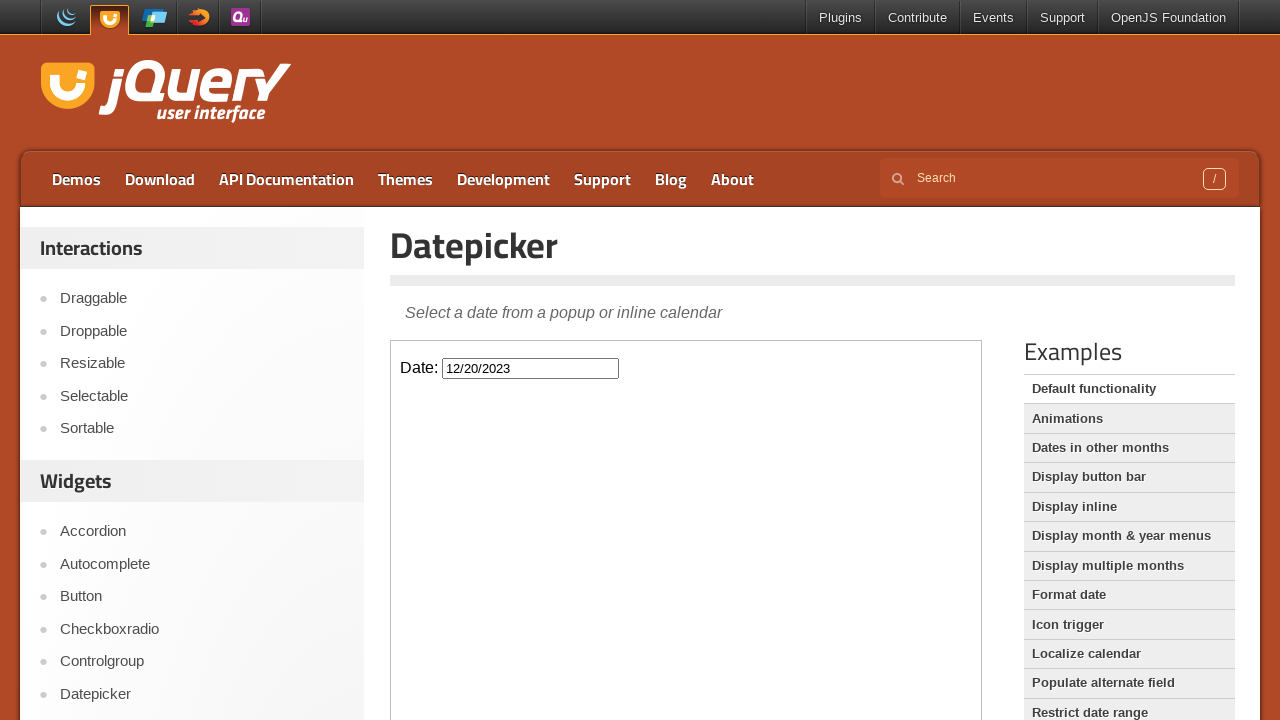